Tests calendar widget date selection functionality by clicking on the datepicker and selecting various dates including edge cases like invalid dates, then navigating through months to select specific dates.

Starting URL: http://seleniumpractise.blogspot.com/2016/08/how-to-handle-calendar-in-selenium.html

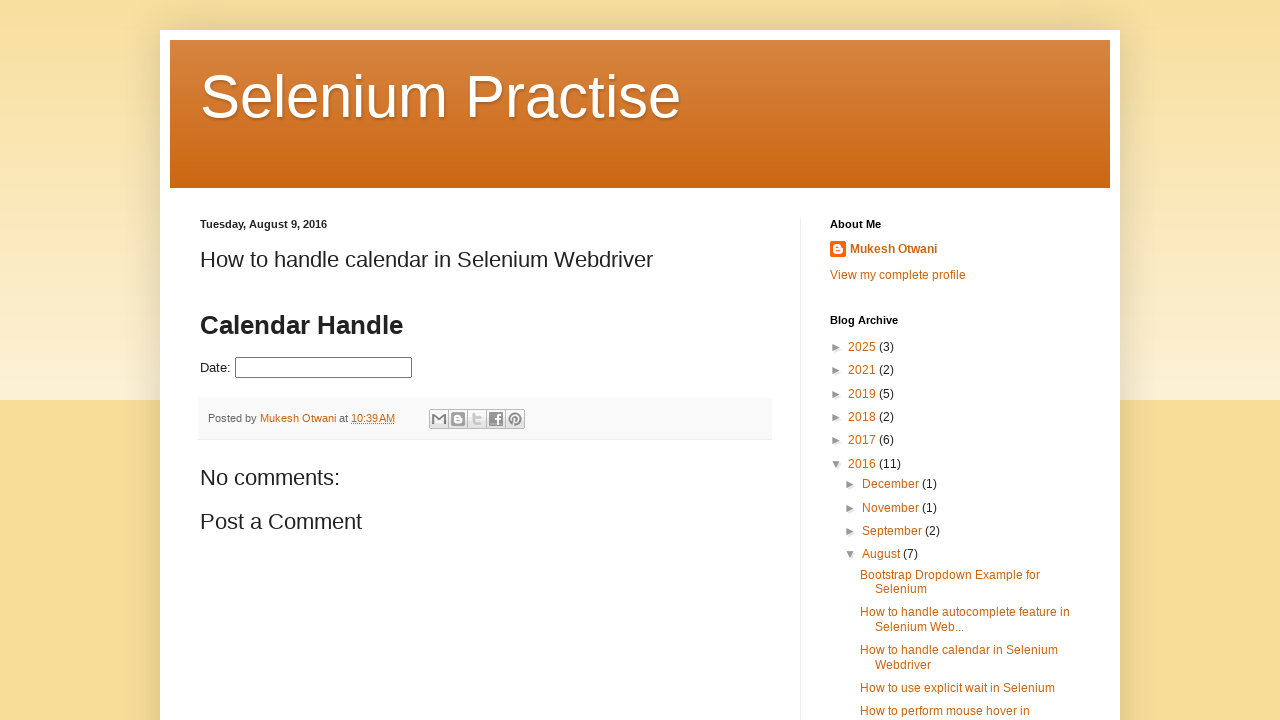

Clicked on datepicker input field to open calendar widget at (324, 368) on input#datepicker
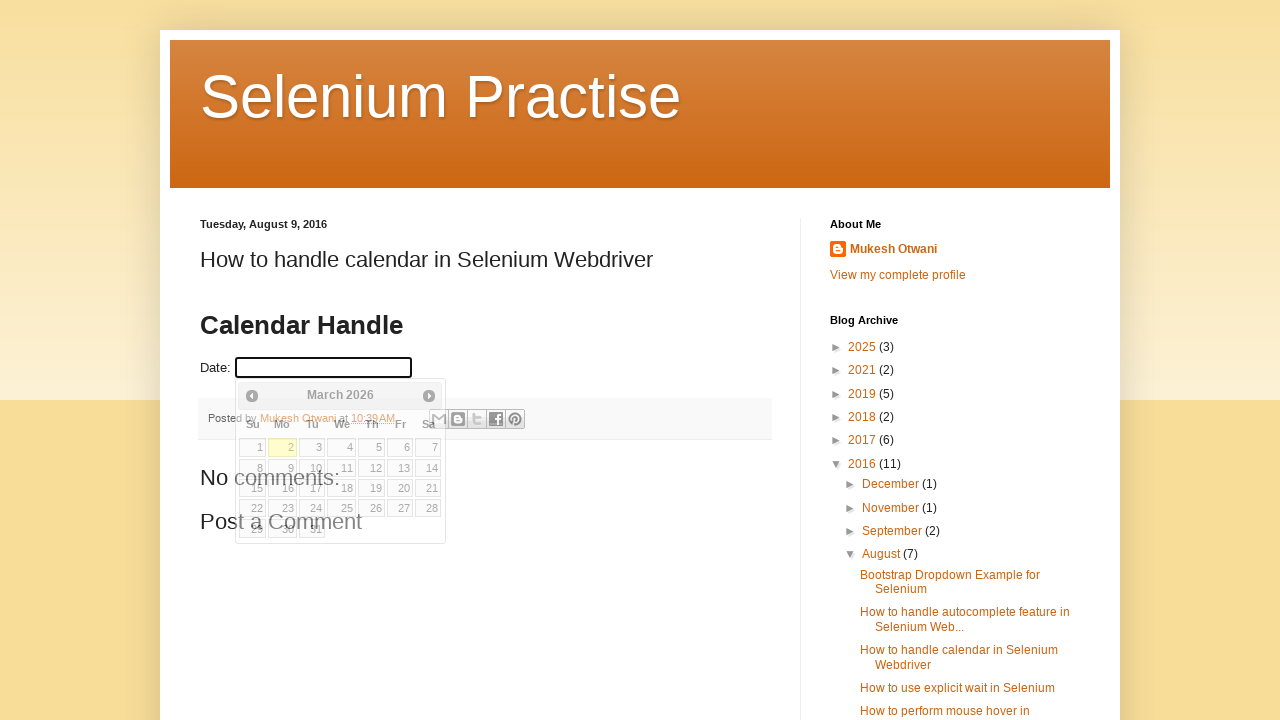

Calendar widget became visible
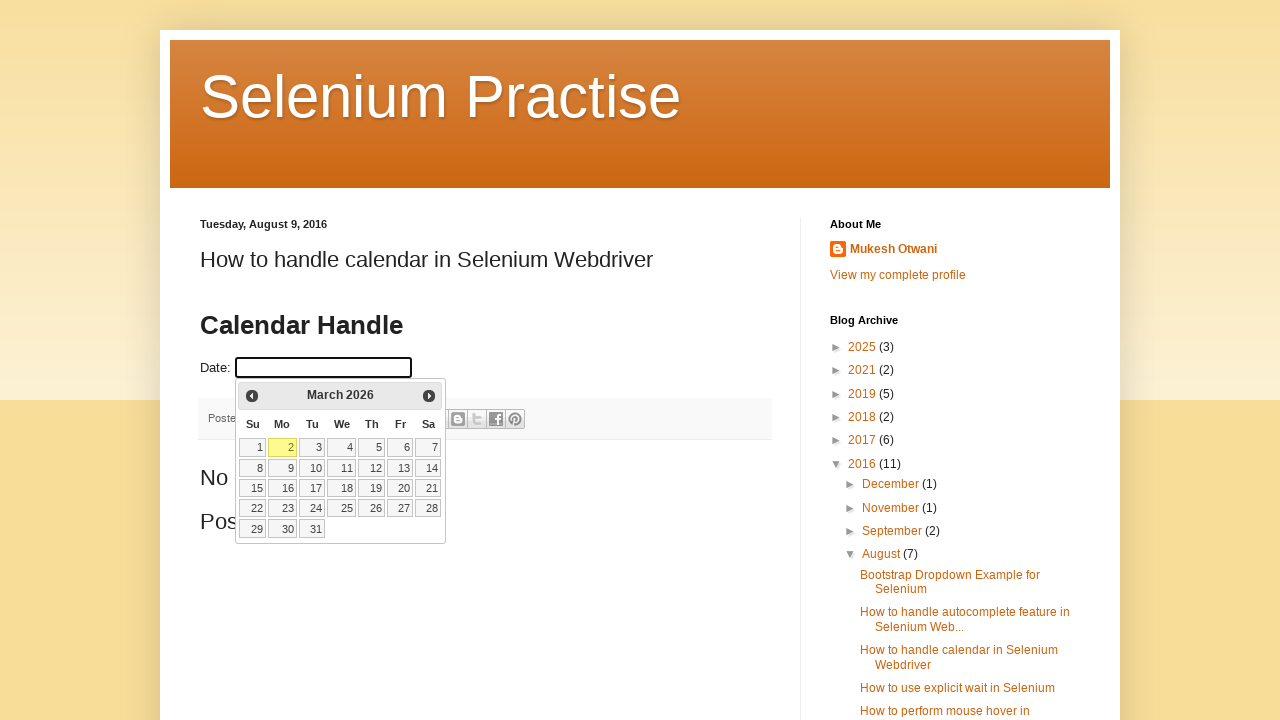

Clicked previous month button (currently at March 2026) at (252, 396) on .ui-icon-circle-triangle-w
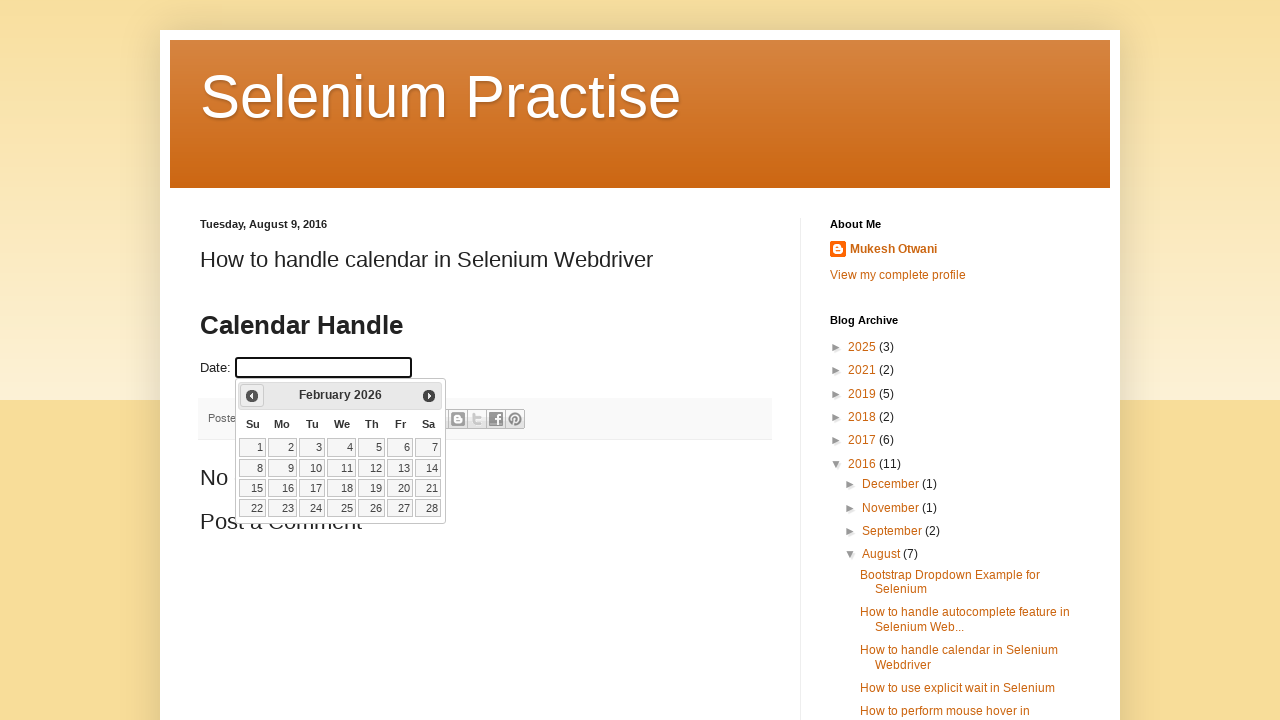

Clicked previous month button (currently at February 2026) at (252, 396) on .ui-icon-circle-triangle-w
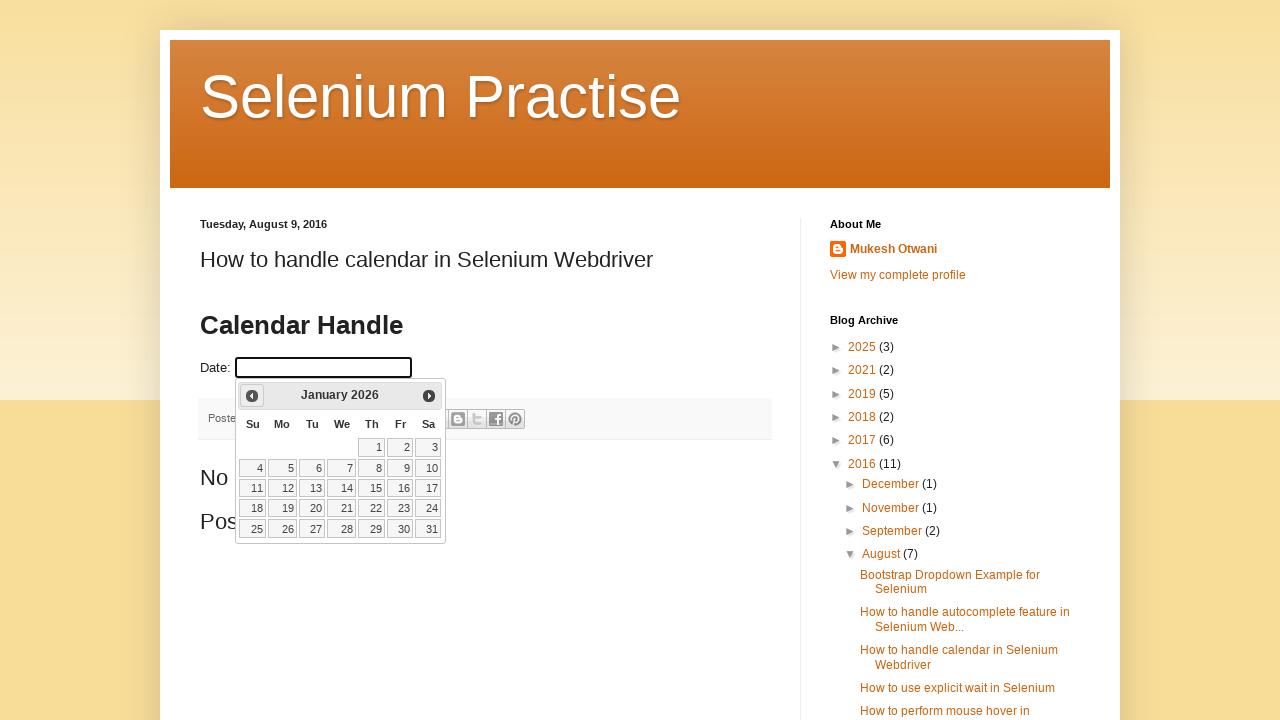

Clicked previous month button (currently at January 2026) at (252, 396) on .ui-icon-circle-triangle-w
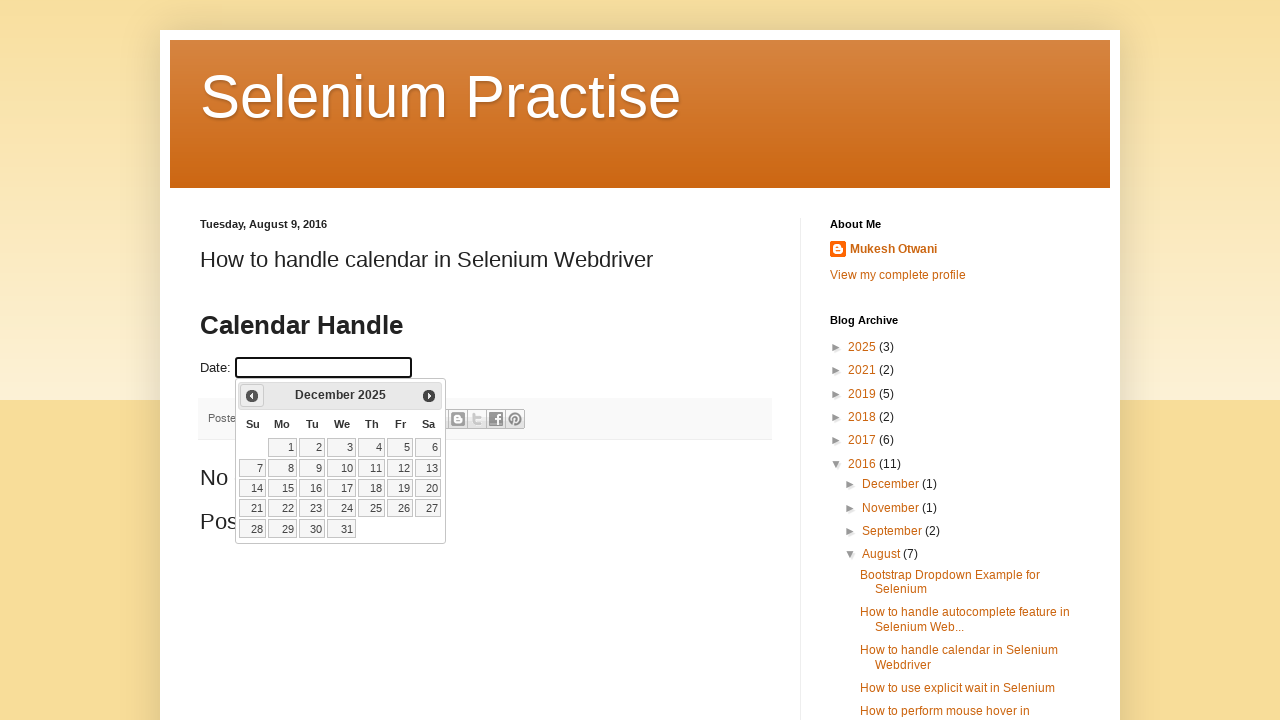

Clicked previous month button (currently at December 2025) at (252, 396) on .ui-icon-circle-triangle-w
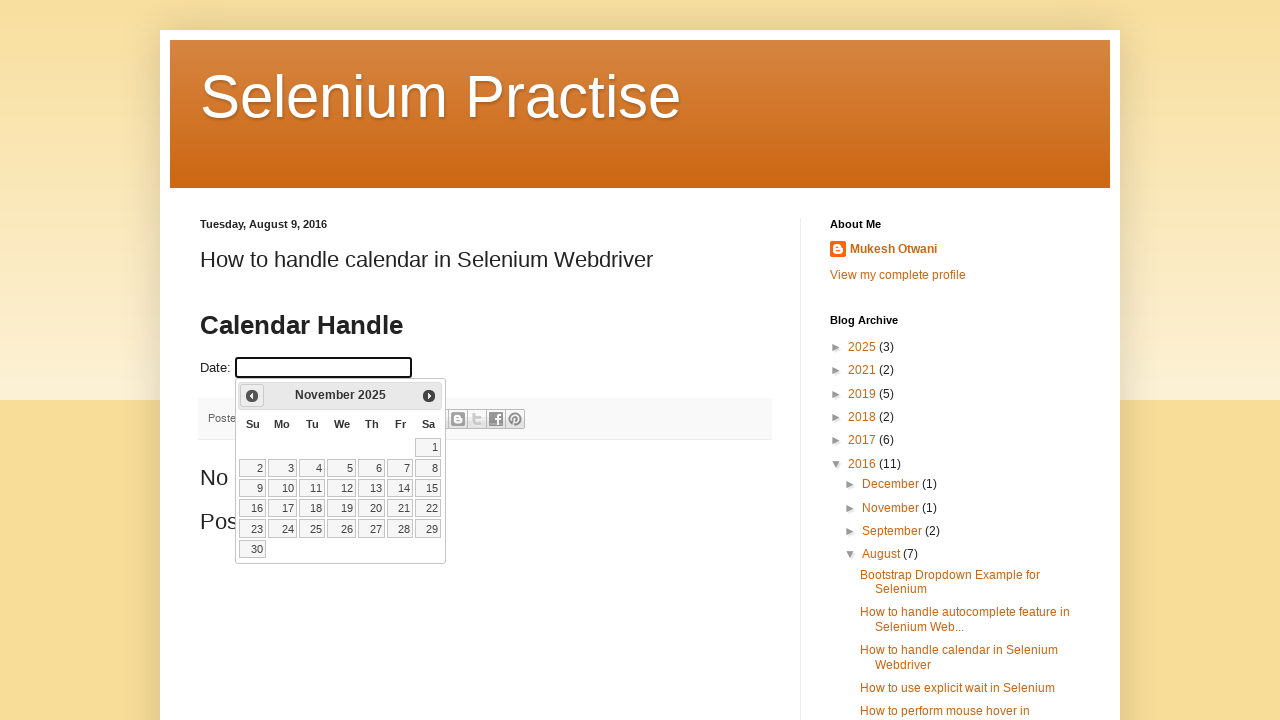

Clicked previous month button (currently at November 2025) at (252, 396) on .ui-icon-circle-triangle-w
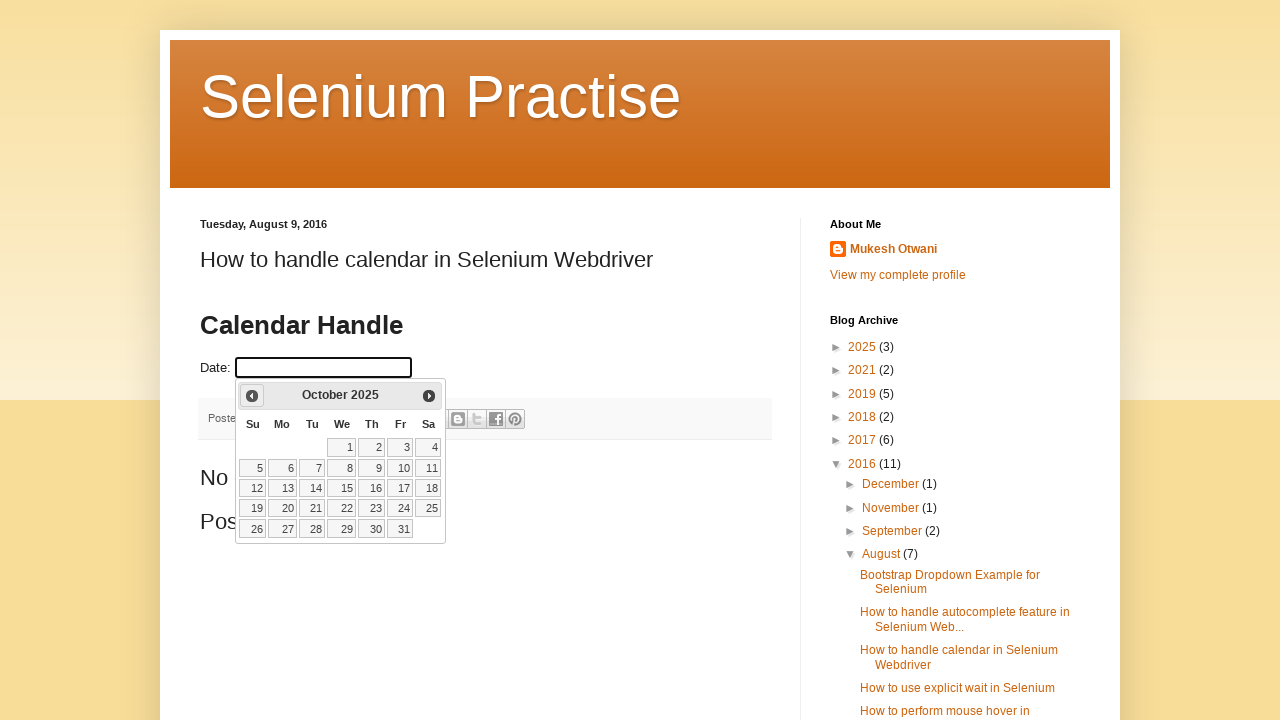

Clicked previous month button (currently at October 2025) at (252, 396) on .ui-icon-circle-triangle-w
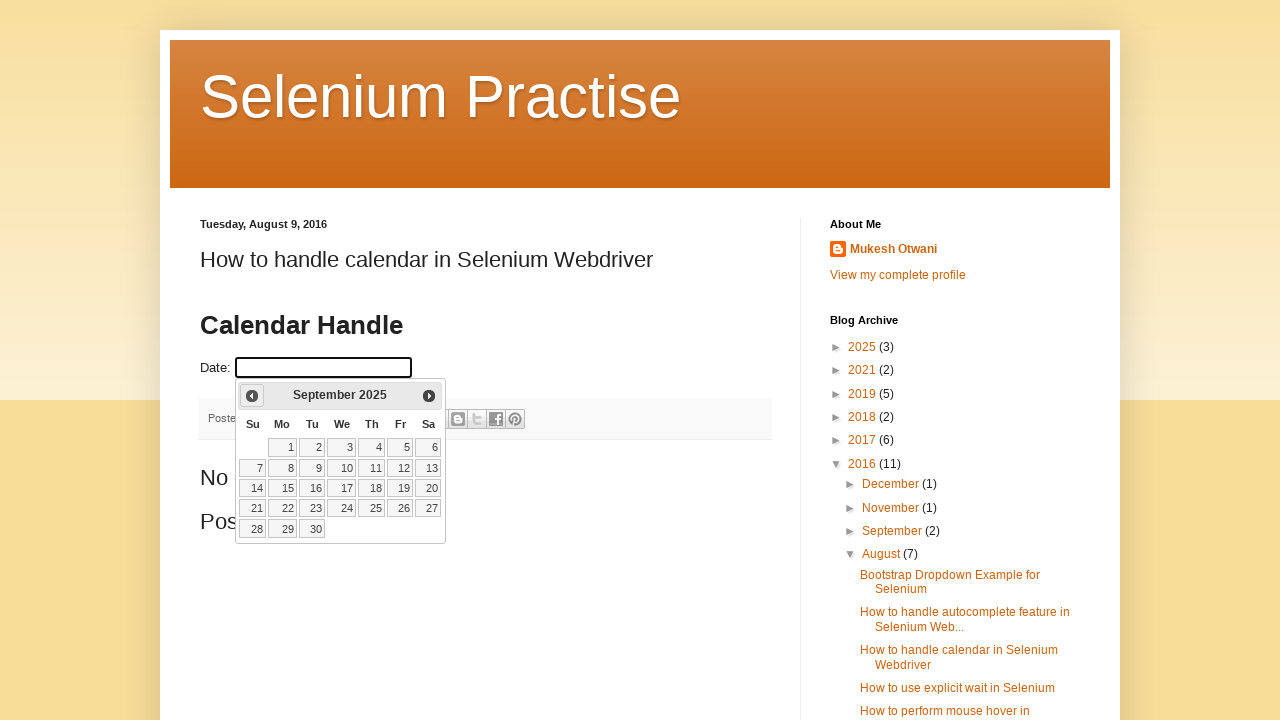

Clicked previous month button (currently at September 2025) at (252, 396) on .ui-icon-circle-triangle-w
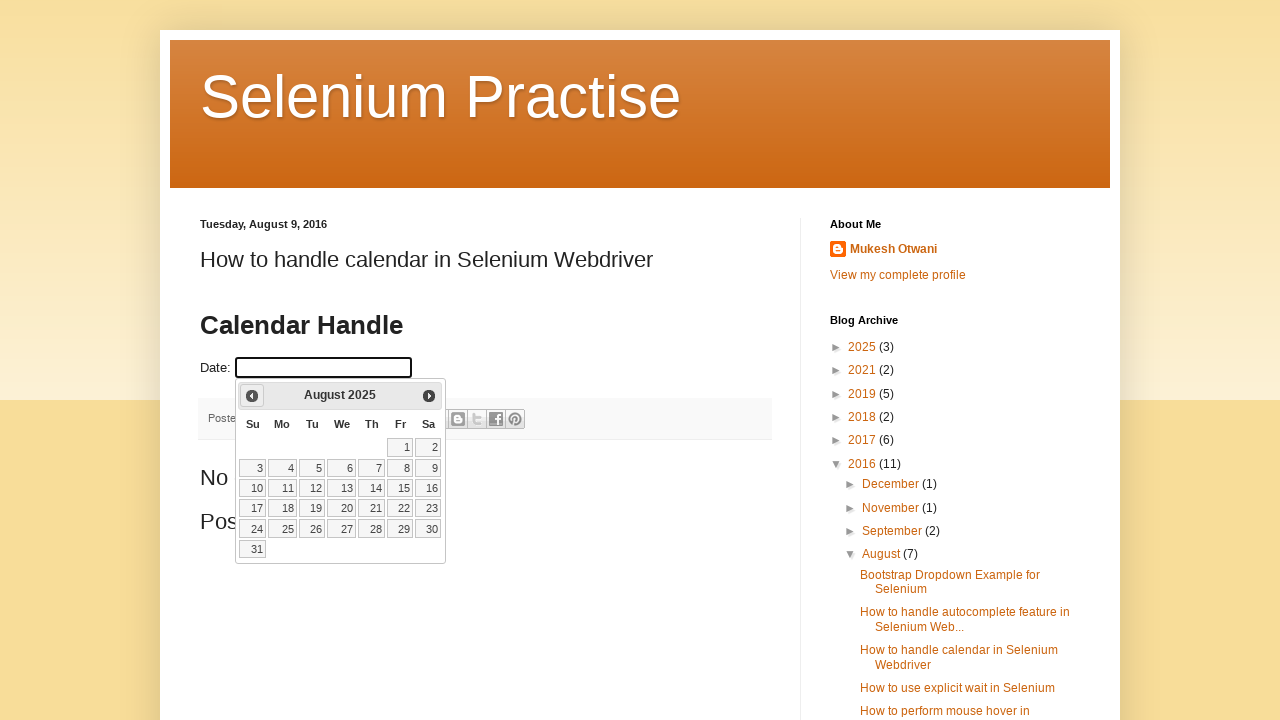

Clicked previous month button (currently at August 2025) at (252, 396) on .ui-icon-circle-triangle-w
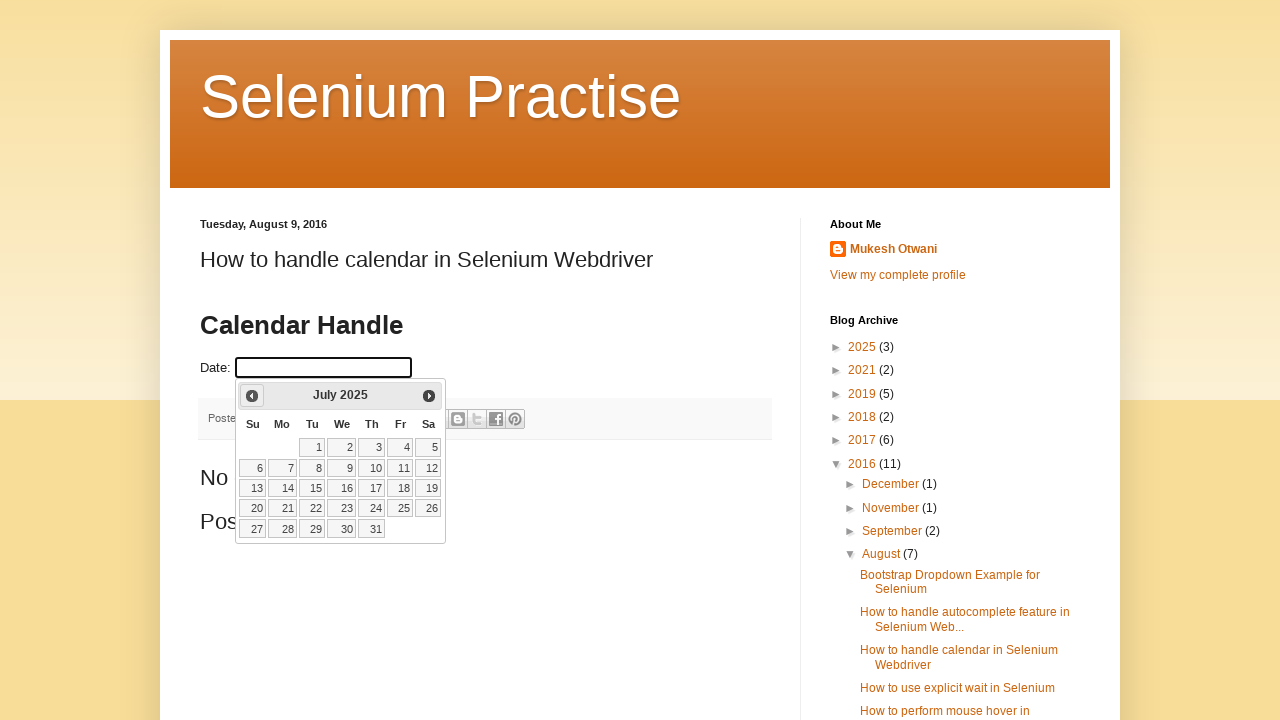

Clicked previous month button (currently at July 2025) at (252, 396) on .ui-icon-circle-triangle-w
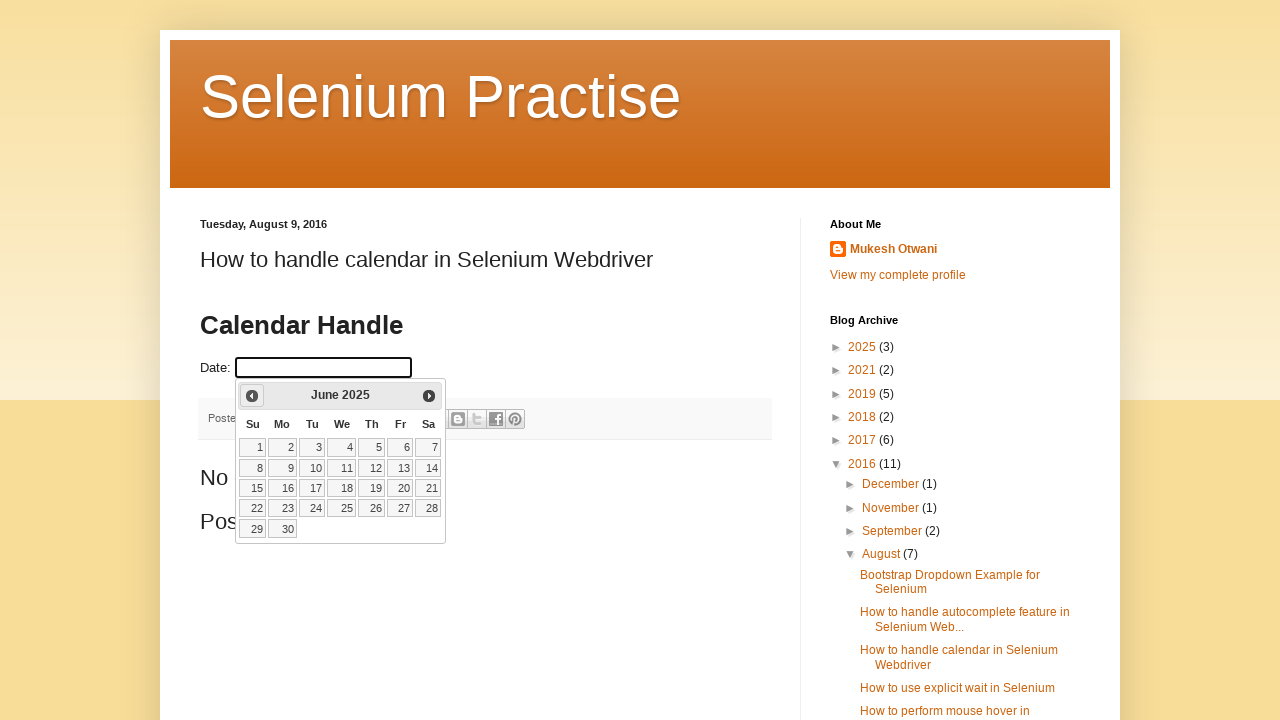

Clicked previous month button (currently at June 2025) at (252, 396) on .ui-icon-circle-triangle-w
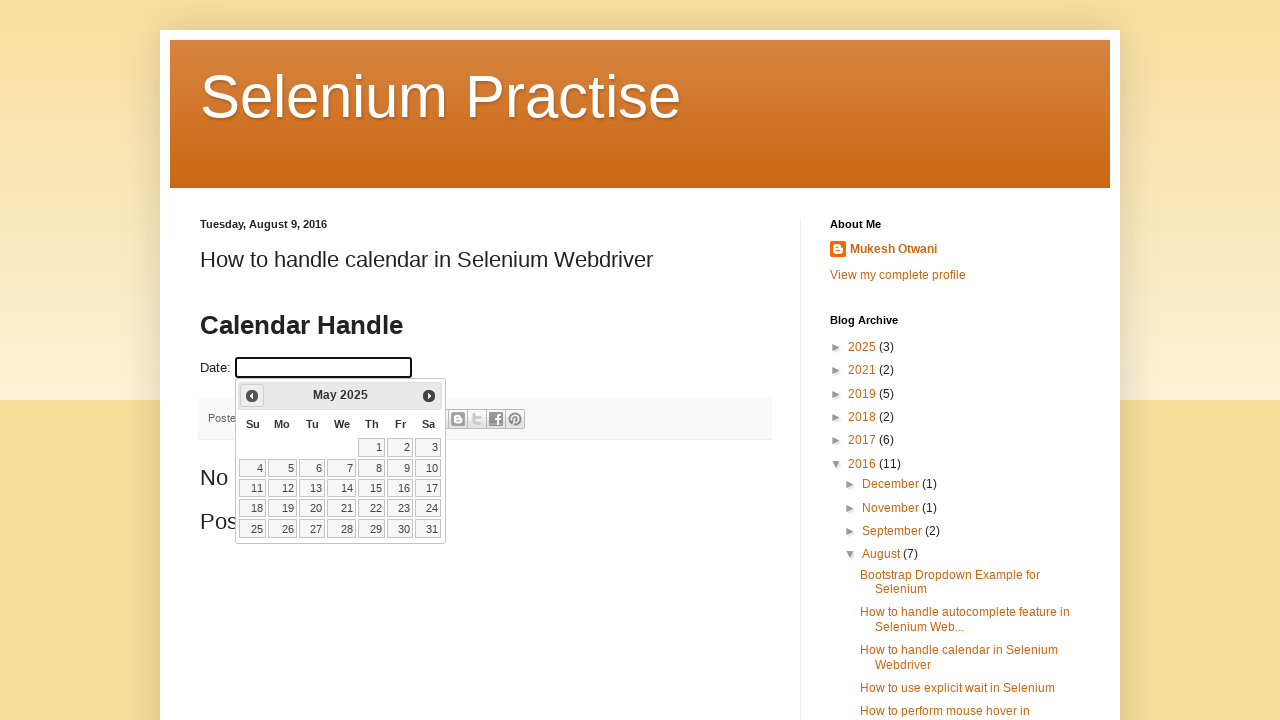

Clicked previous month button (currently at May 2025) at (252, 396) on .ui-icon-circle-triangle-w
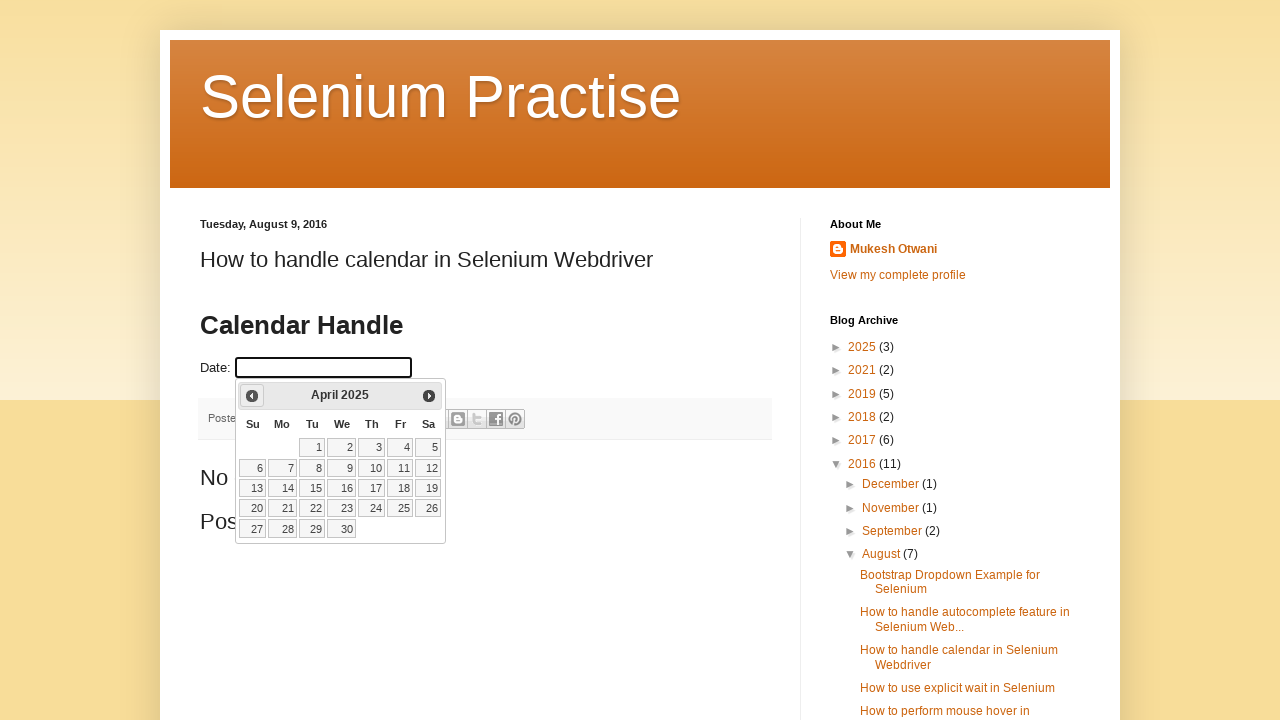

Clicked previous month button (currently at April 2025) at (252, 396) on .ui-icon-circle-triangle-w
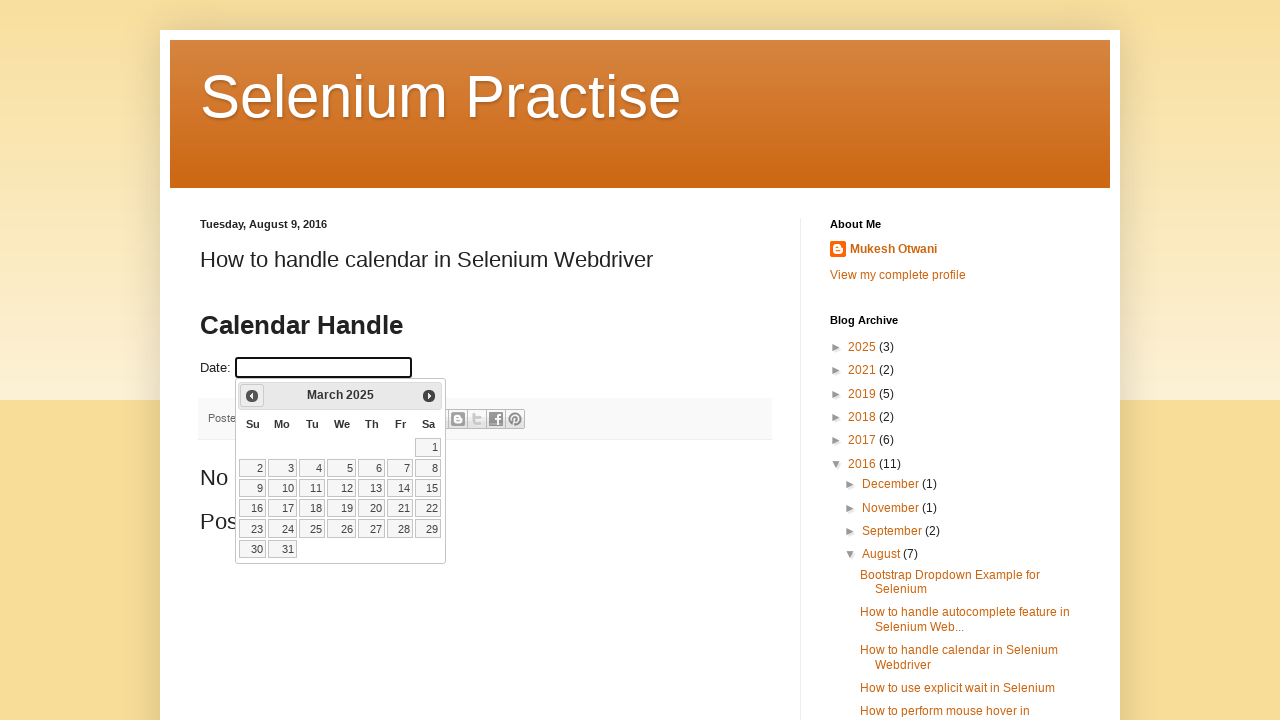

Clicked previous month button (currently at March 2025) at (252, 396) on .ui-icon-circle-triangle-w
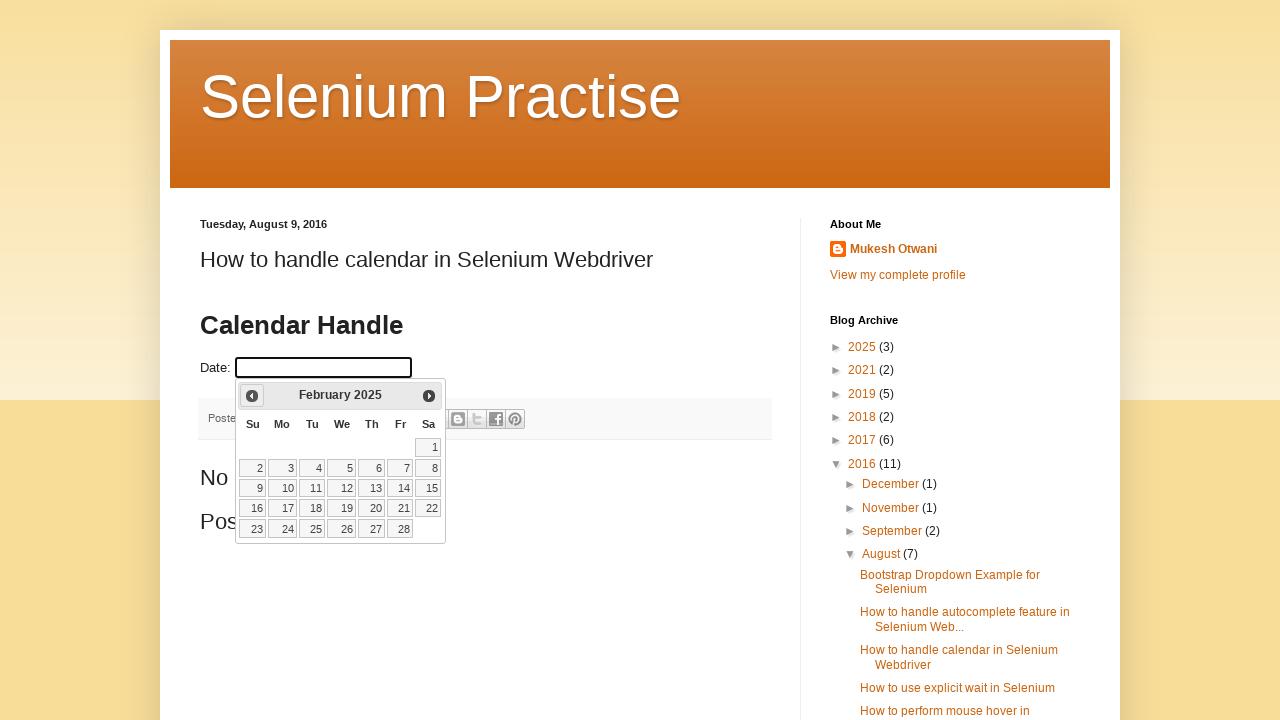

Clicked previous month button (currently at February 2025) at (252, 396) on .ui-icon-circle-triangle-w
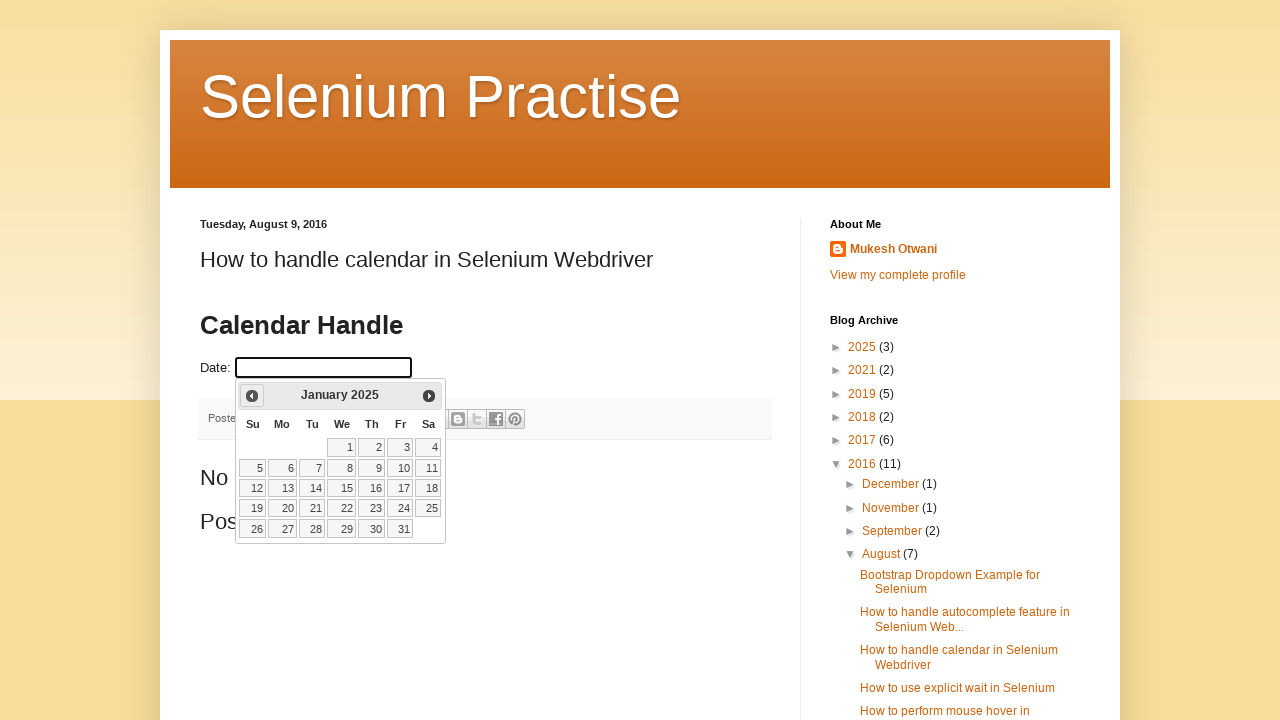

Clicked previous month button (currently at January 2025) at (252, 396) on .ui-icon-circle-triangle-w
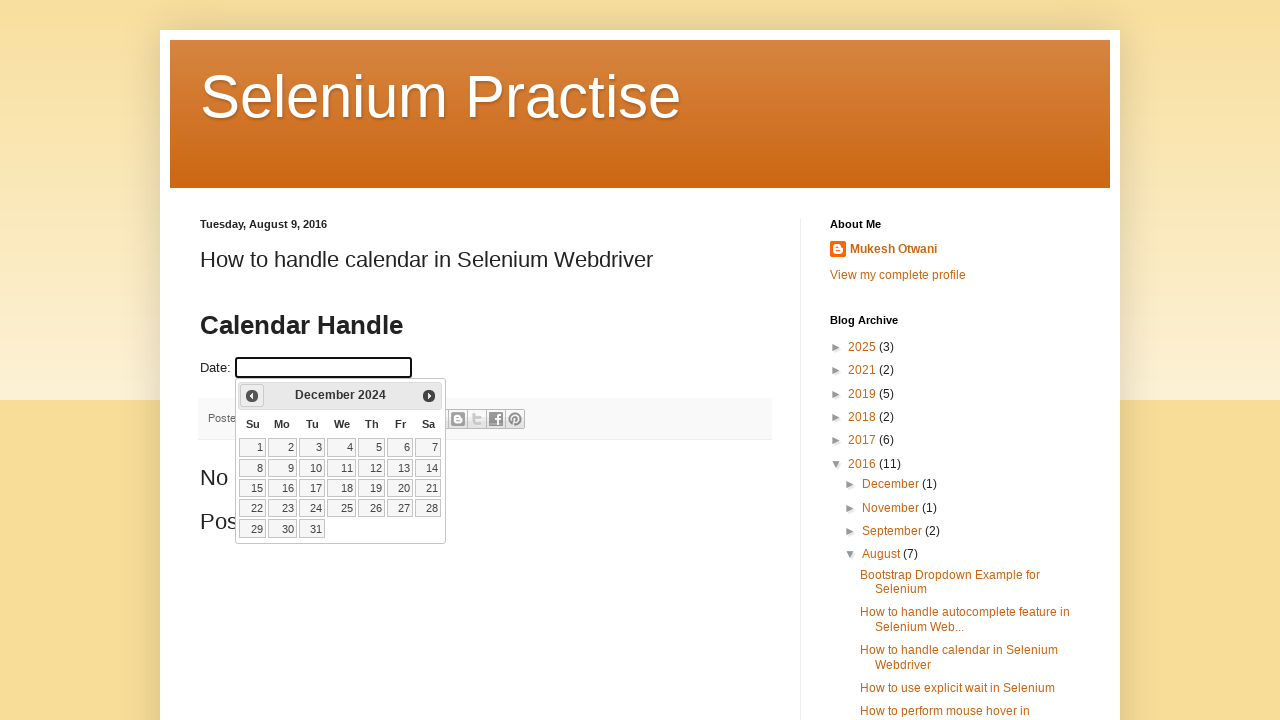

Clicked previous month button (currently at December 2024) at (252, 396) on .ui-icon-circle-triangle-w
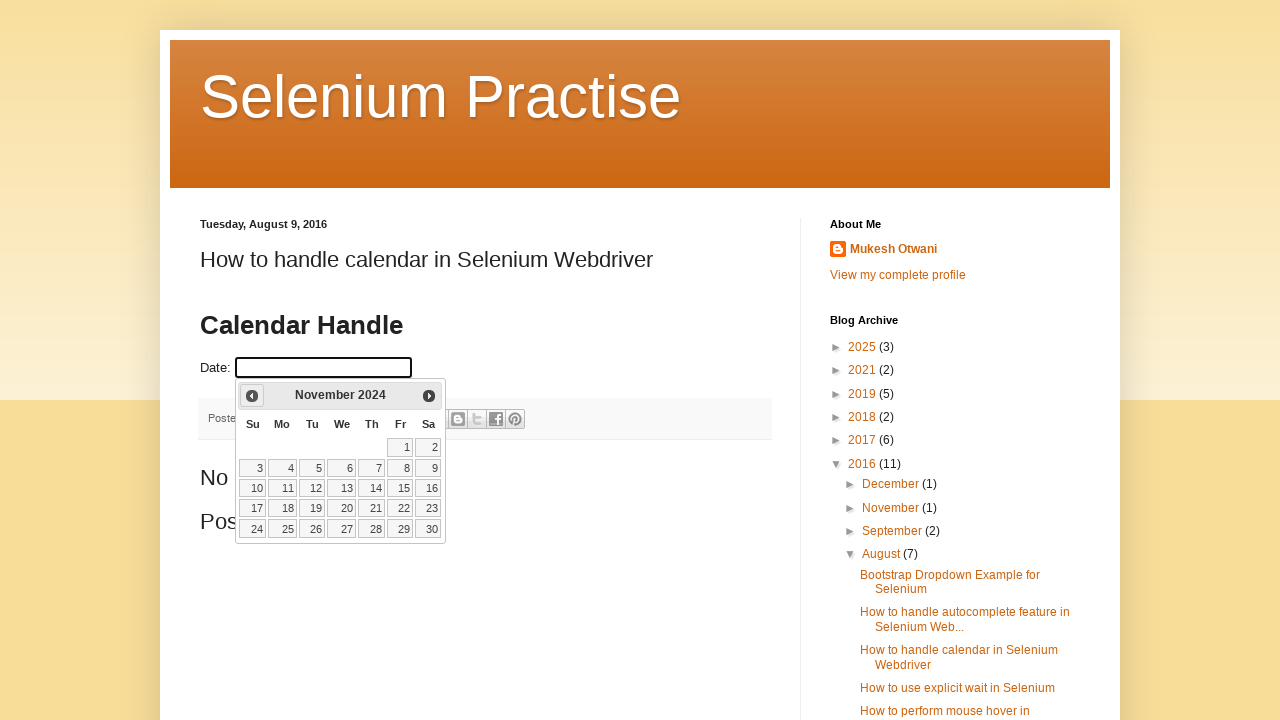

Clicked previous month button (currently at November 2024) at (252, 396) on .ui-icon-circle-triangle-w
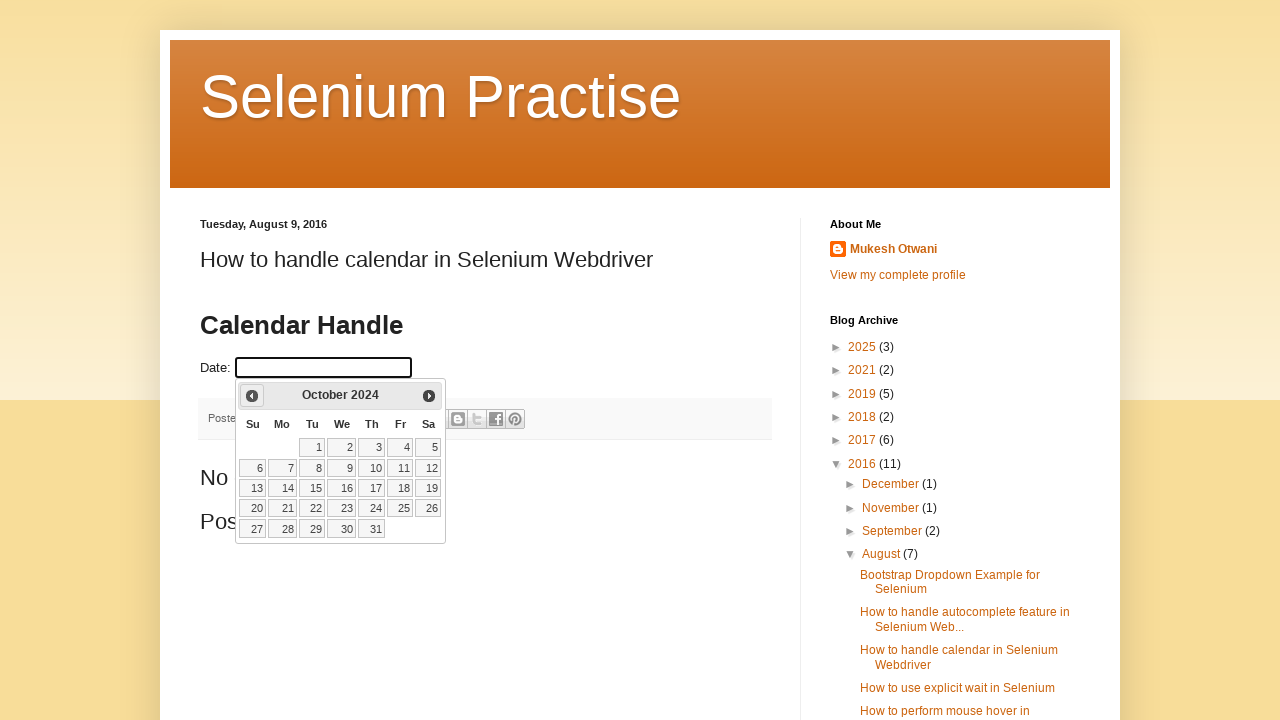

Clicked previous month button (currently at October 2024) at (252, 396) on .ui-icon-circle-triangle-w
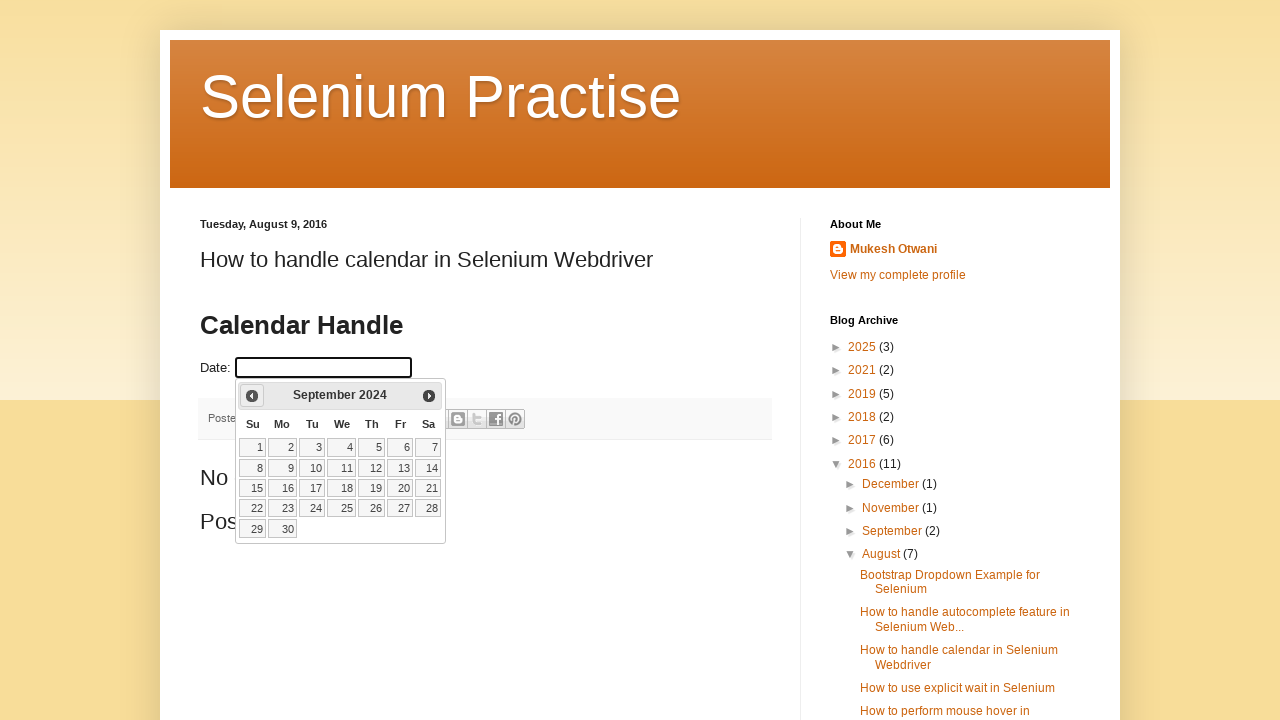

Clicked previous month button (currently at September 2024) at (252, 396) on .ui-icon-circle-triangle-w
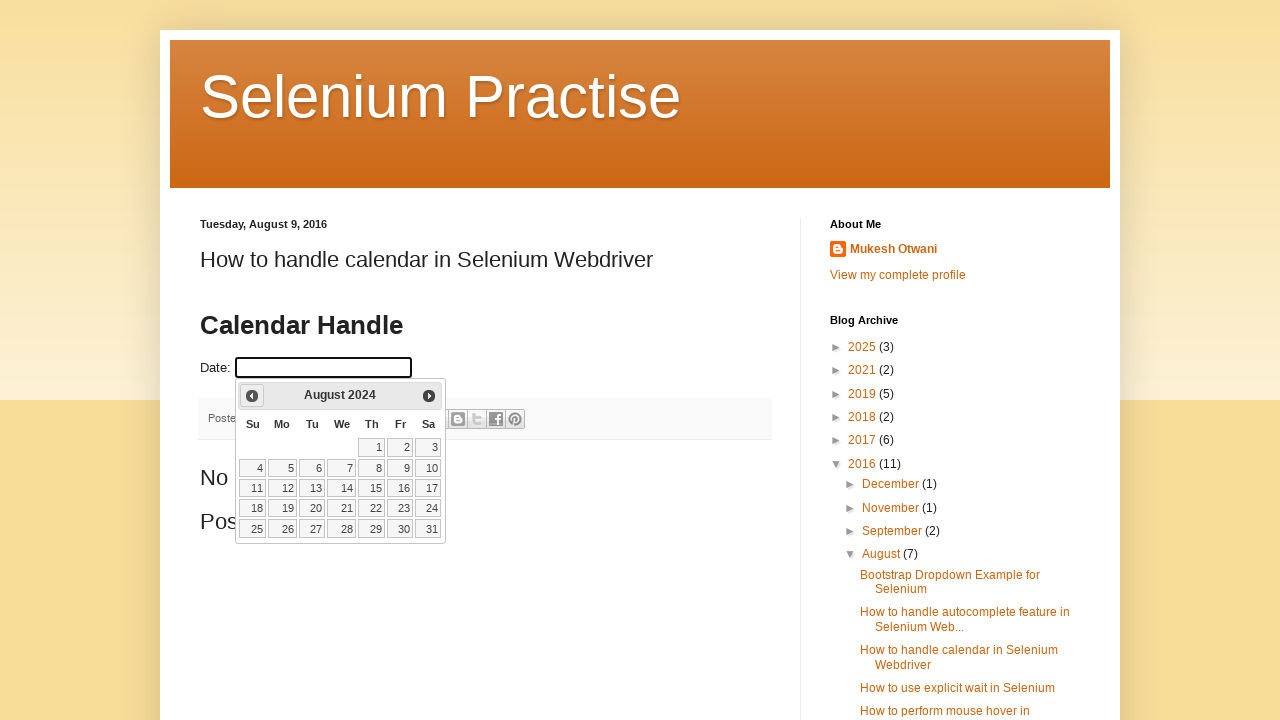

Clicked previous month button (currently at August 2024) at (252, 396) on .ui-icon-circle-triangle-w
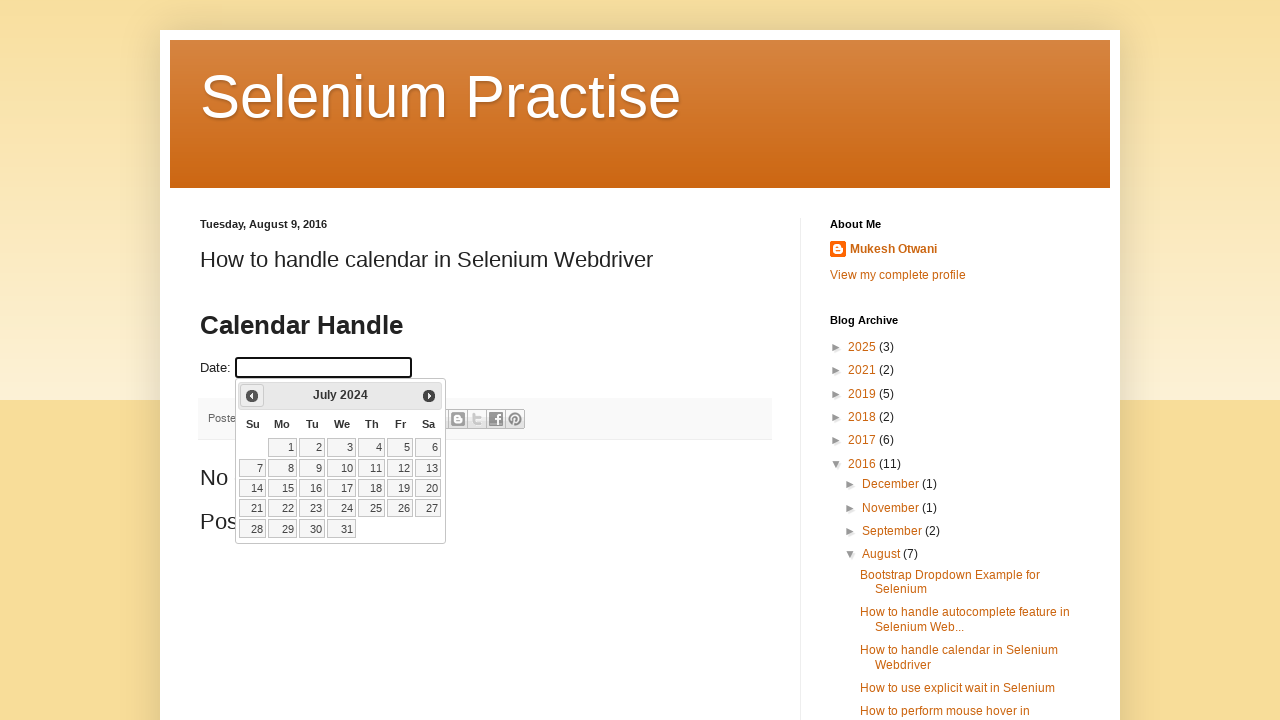

Clicked previous month button (currently at July 2024) at (252, 396) on .ui-icon-circle-triangle-w
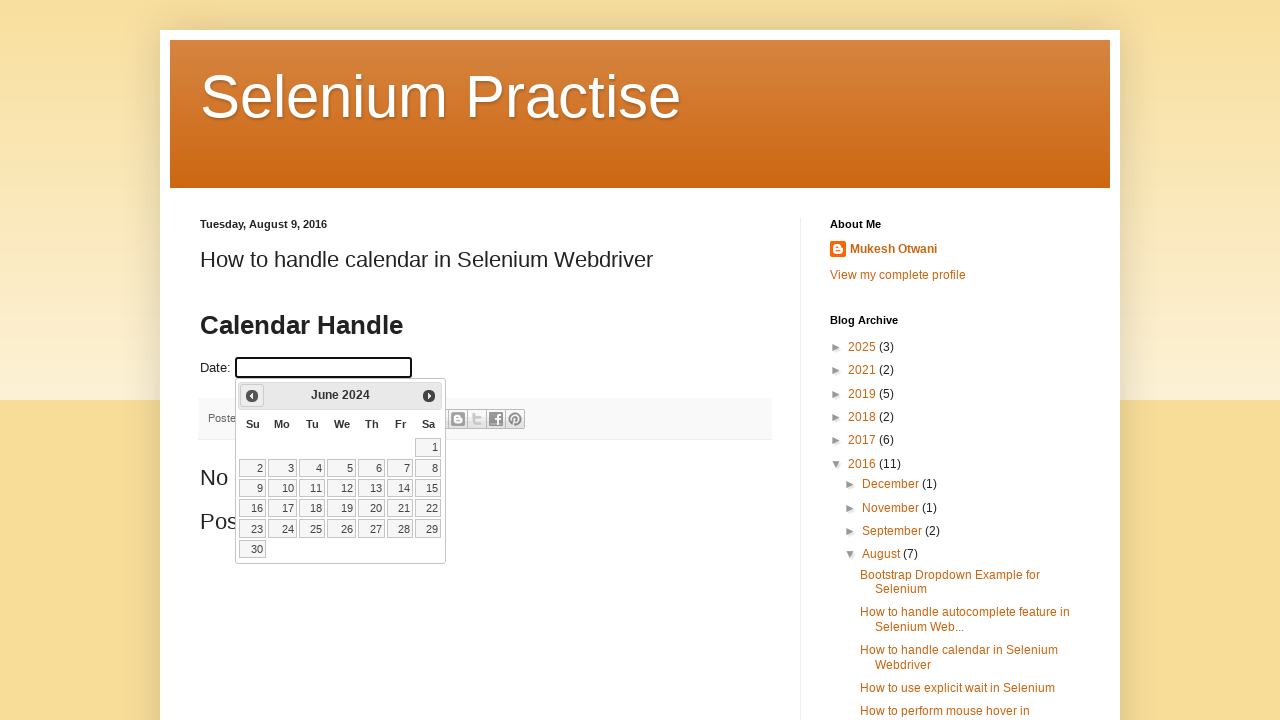

Clicked previous month button (currently at June 2024) at (252, 396) on .ui-icon-circle-triangle-w
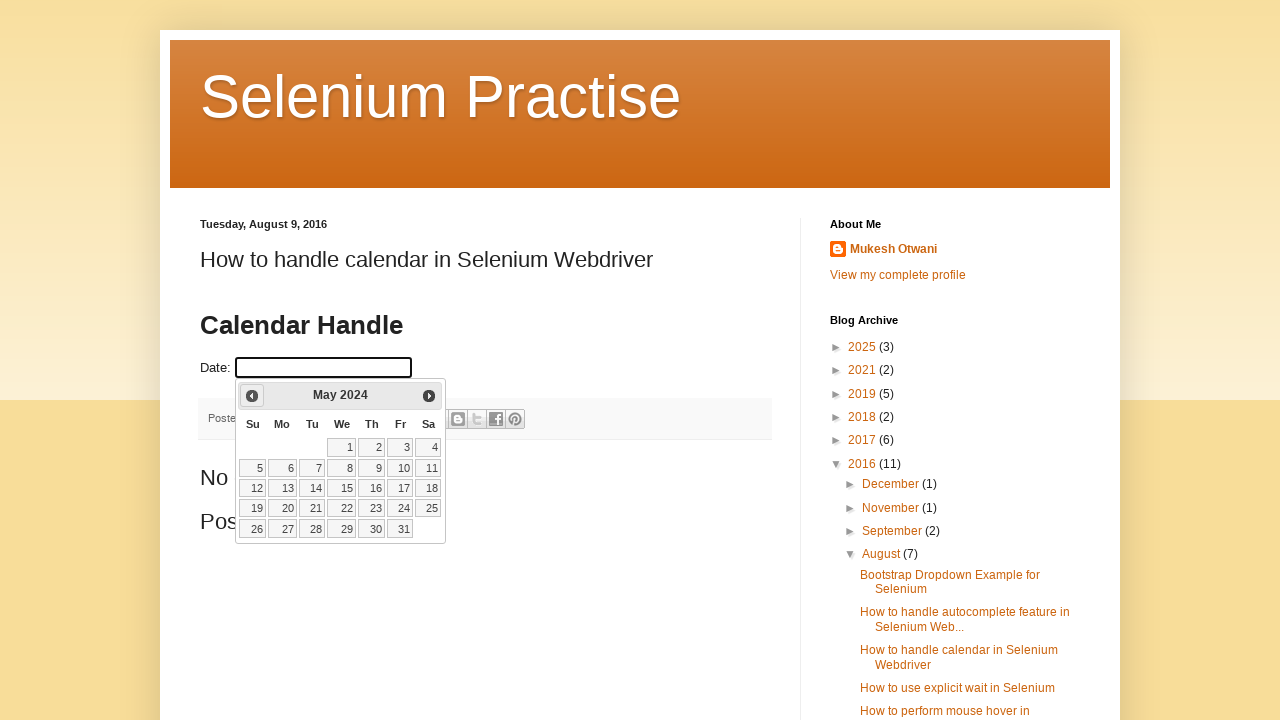

Clicked previous month button (currently at May 2024) at (252, 396) on .ui-icon-circle-triangle-w
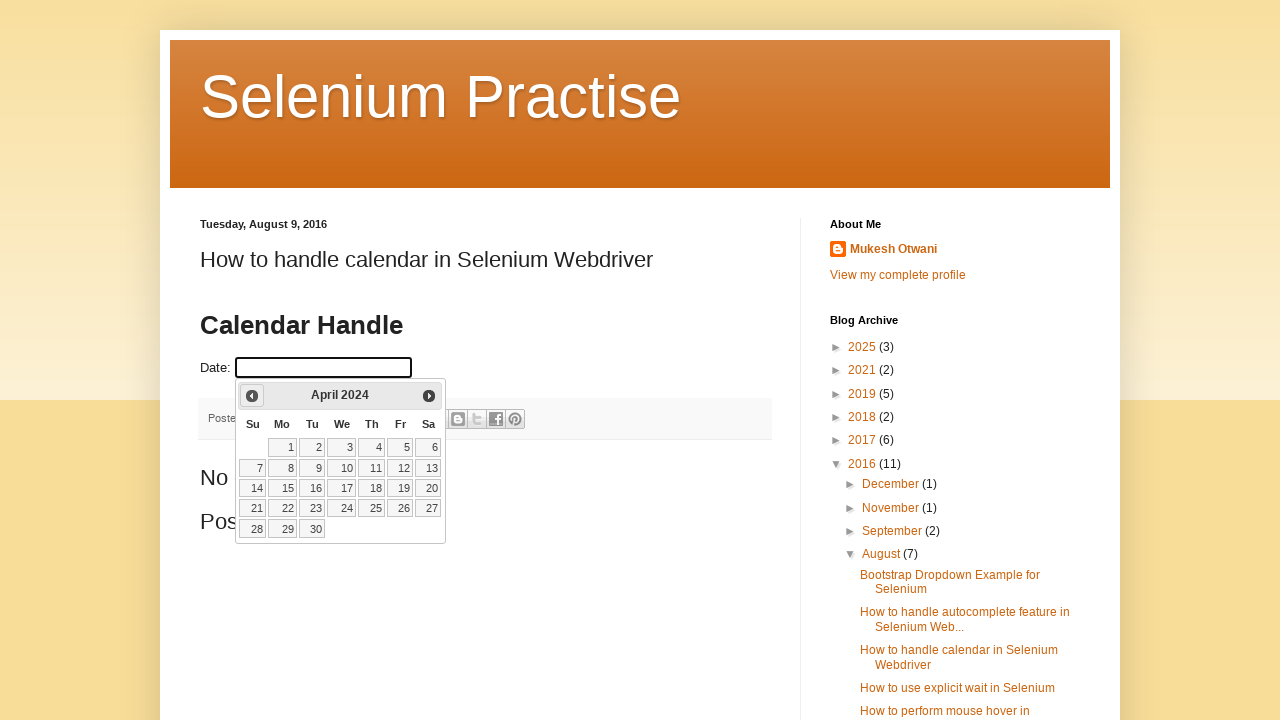

Clicked previous month button (currently at April 2024) at (252, 396) on .ui-icon-circle-triangle-w
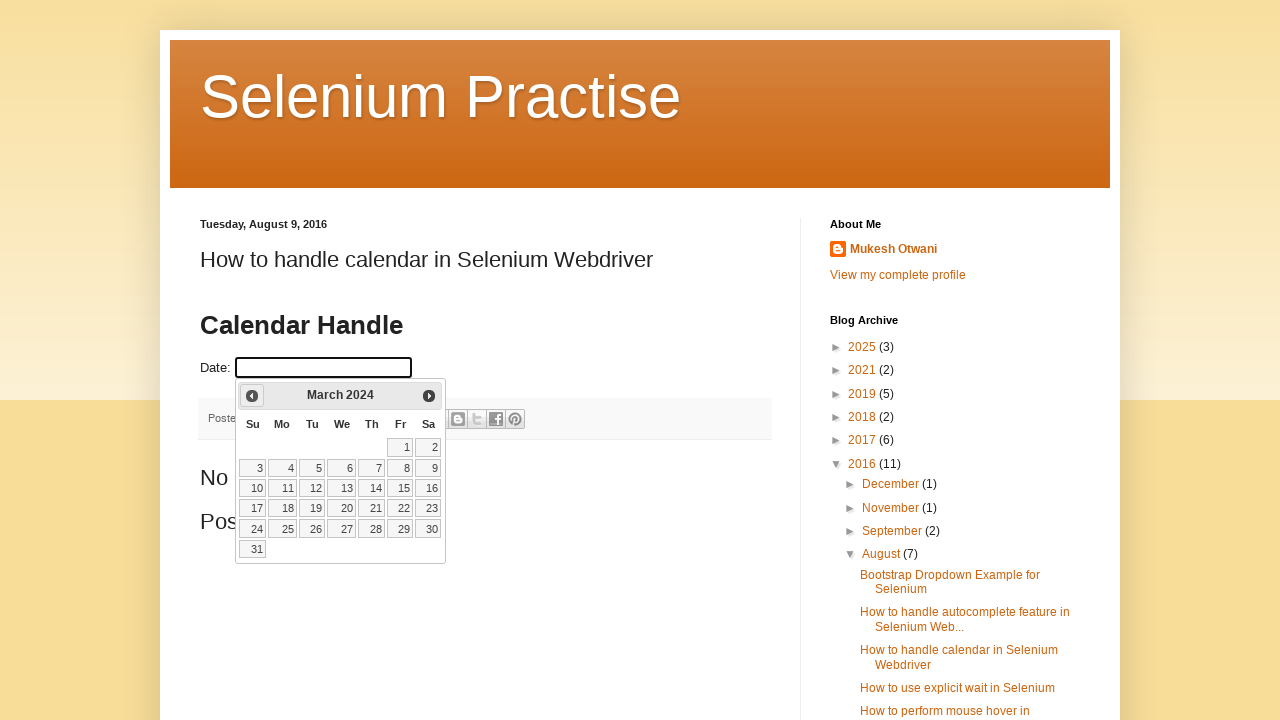

Clicked previous month button (currently at March 2024) at (252, 396) on .ui-icon-circle-triangle-w
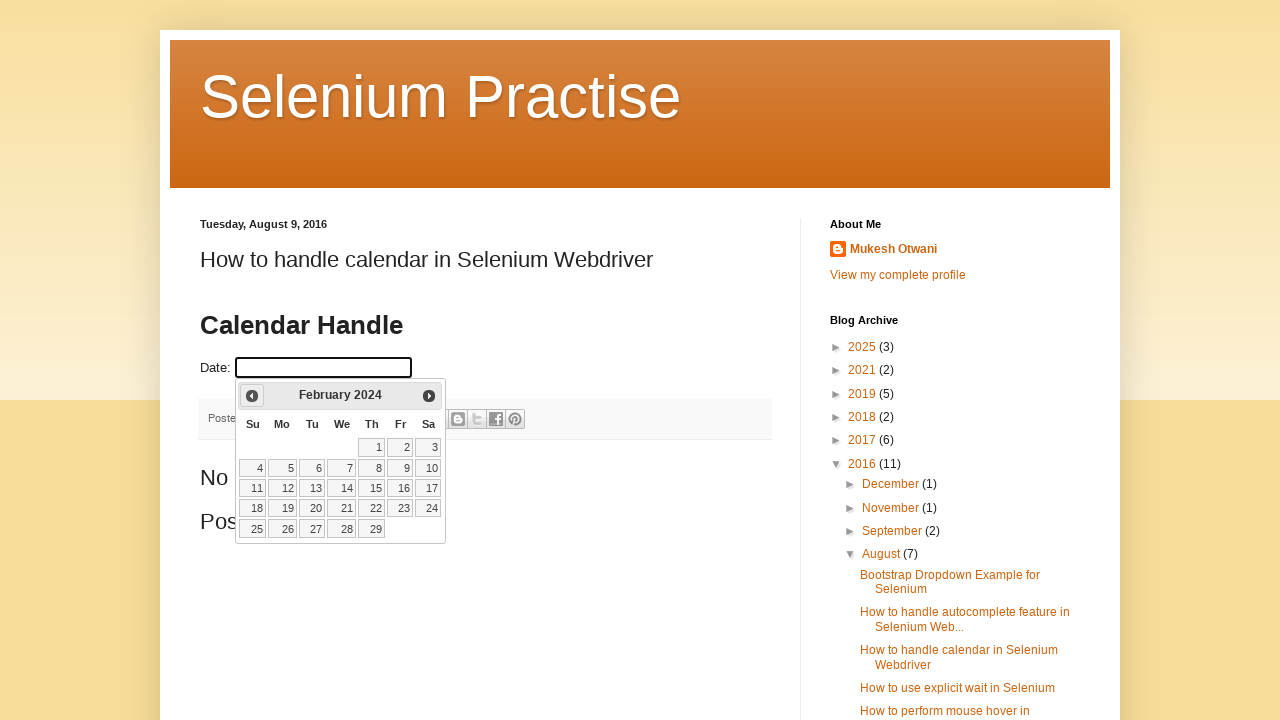

Clicked previous month button (currently at February 2024) at (252, 396) on .ui-icon-circle-triangle-w
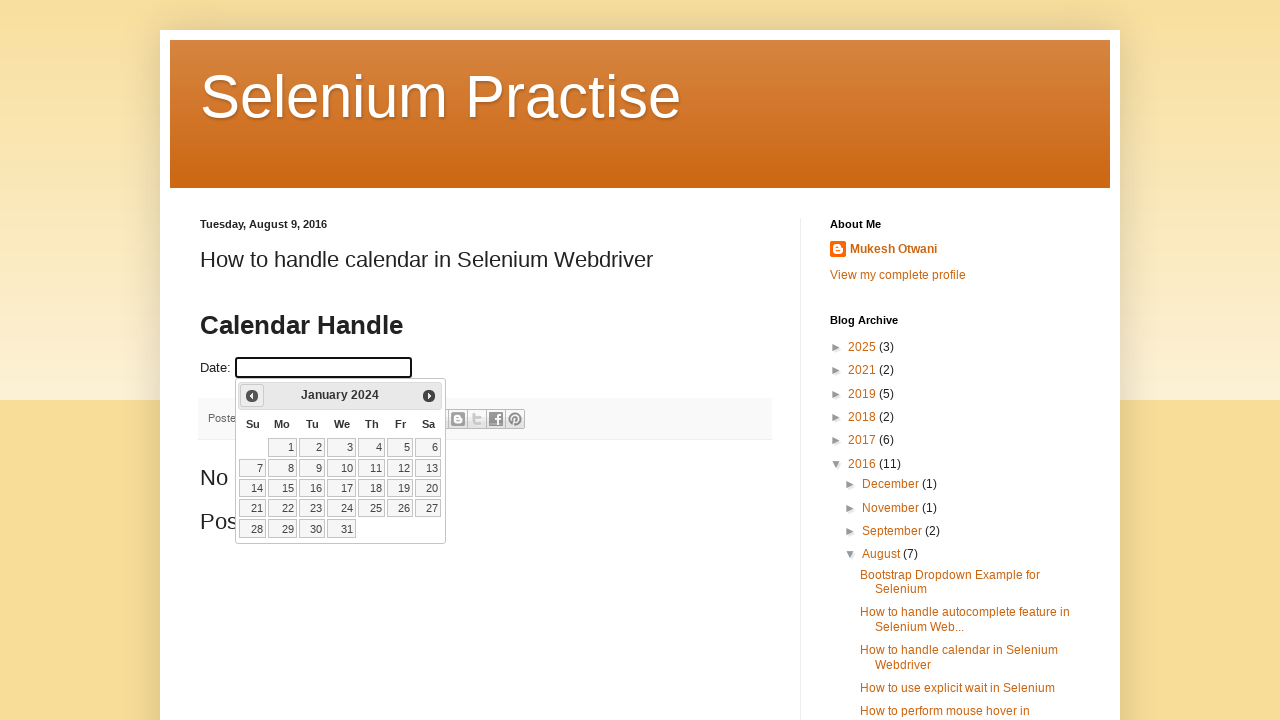

Clicked previous month button (currently at January 2024) at (252, 396) on .ui-icon-circle-triangle-w
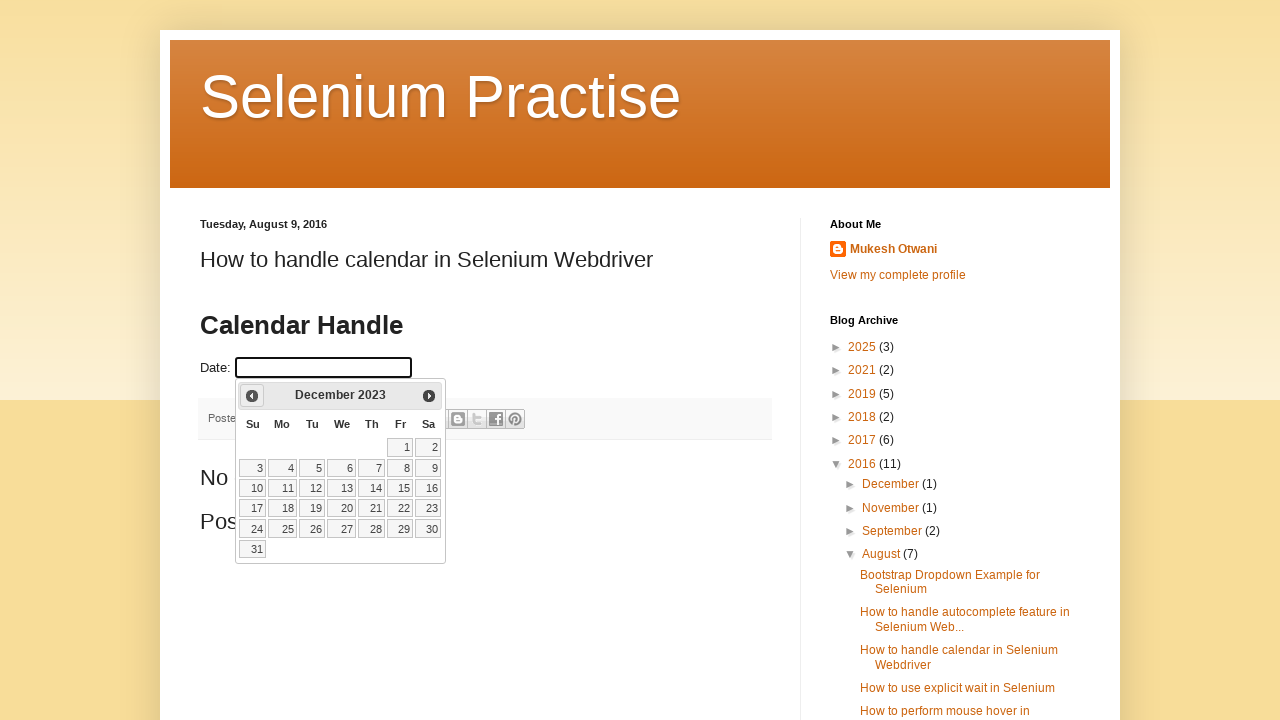

Clicked previous month button (currently at December 2023) at (252, 396) on .ui-icon-circle-triangle-w
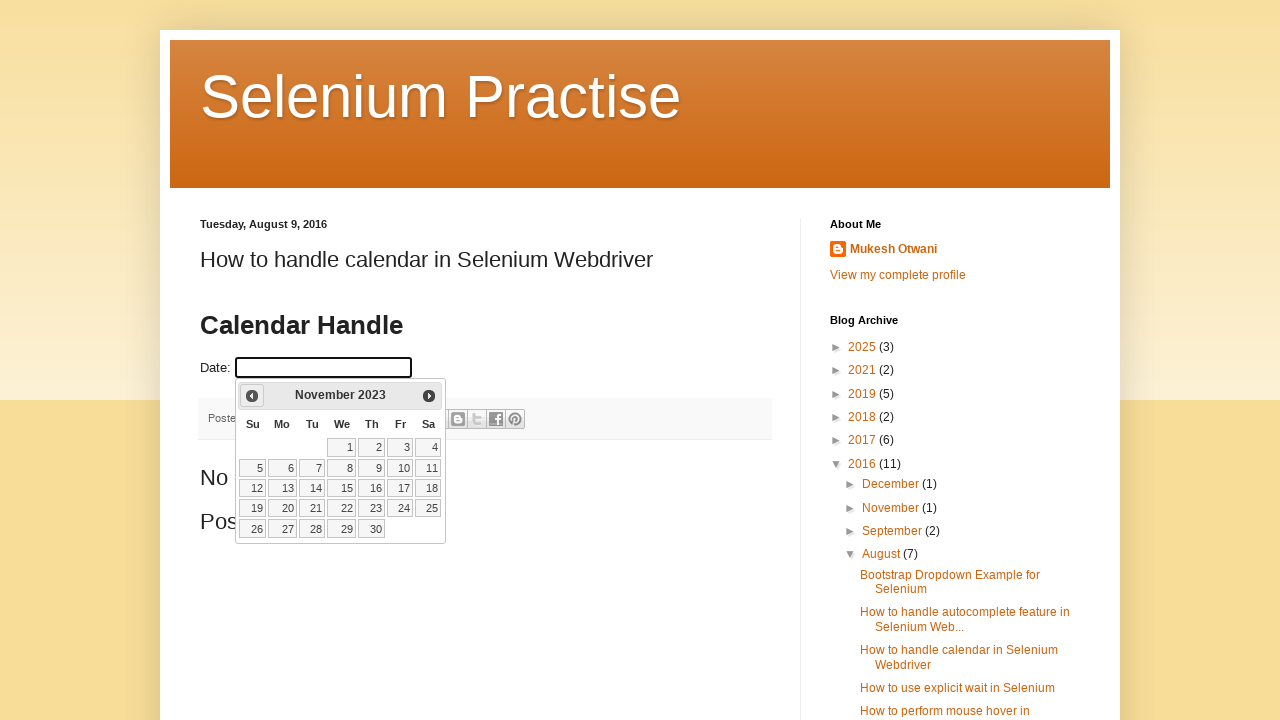

Clicked previous month button (currently at November 2023) at (252, 396) on .ui-icon-circle-triangle-w
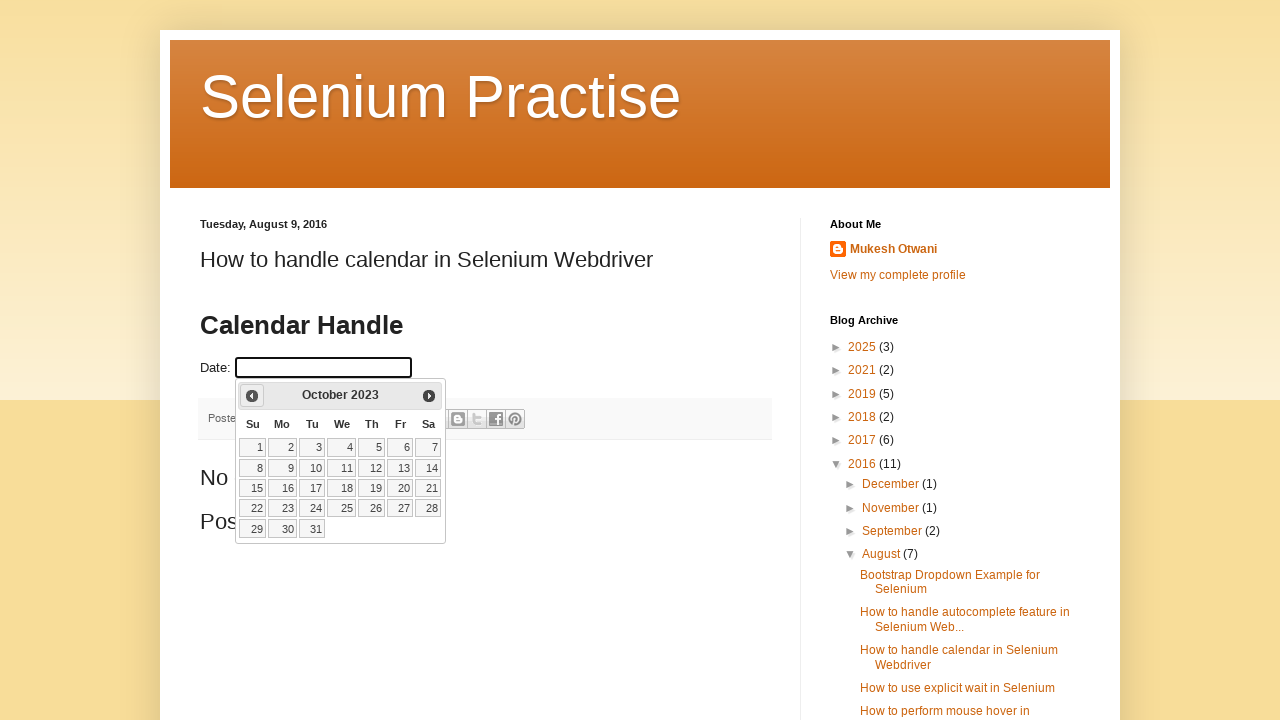

Clicked previous month button (currently at October 2023) at (252, 396) on .ui-icon-circle-triangle-w
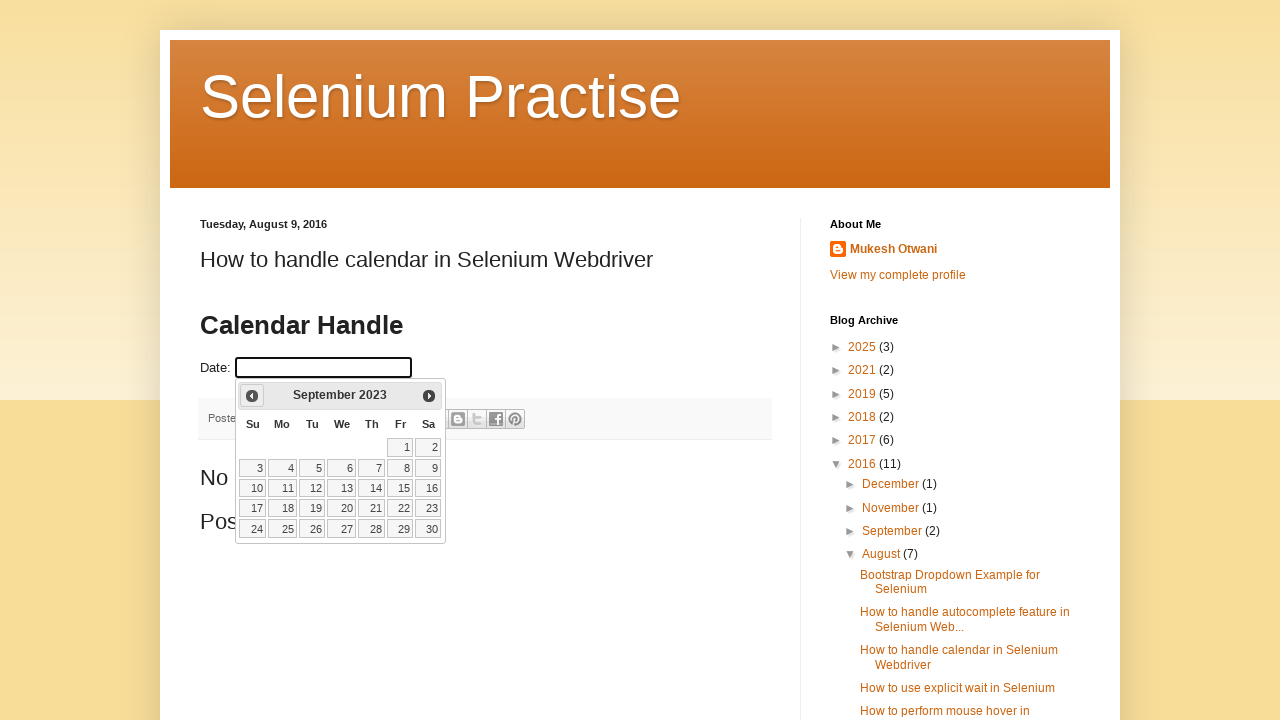

Clicked previous month button (currently at September 2023) at (252, 396) on .ui-icon-circle-triangle-w
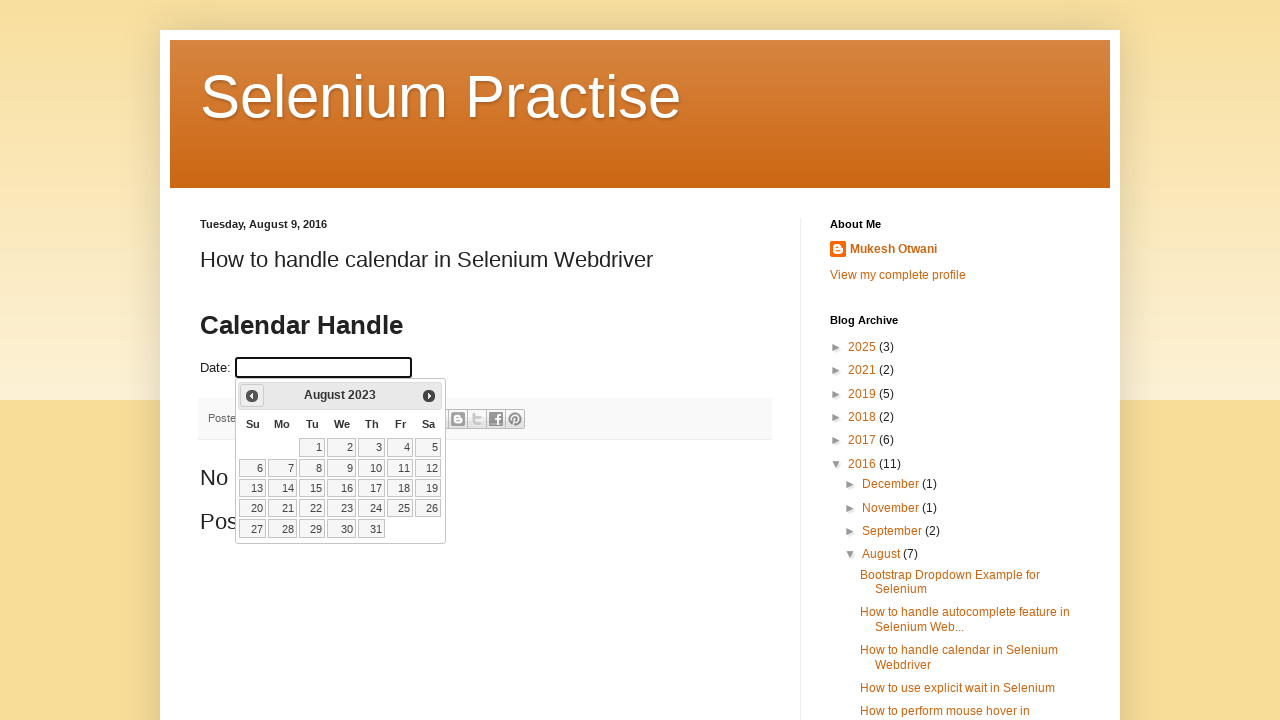

Clicked previous month button (currently at August 2023) at (252, 396) on .ui-icon-circle-triangle-w
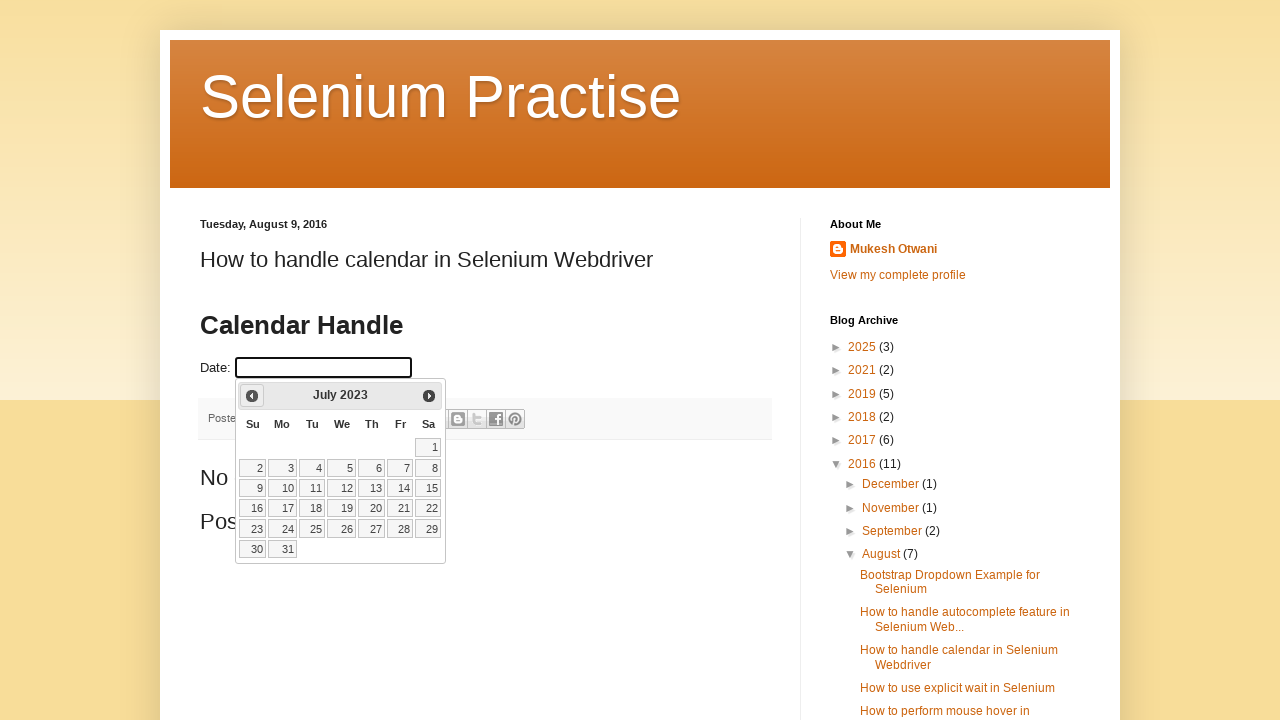

Reached July 2023 in calendar navigation
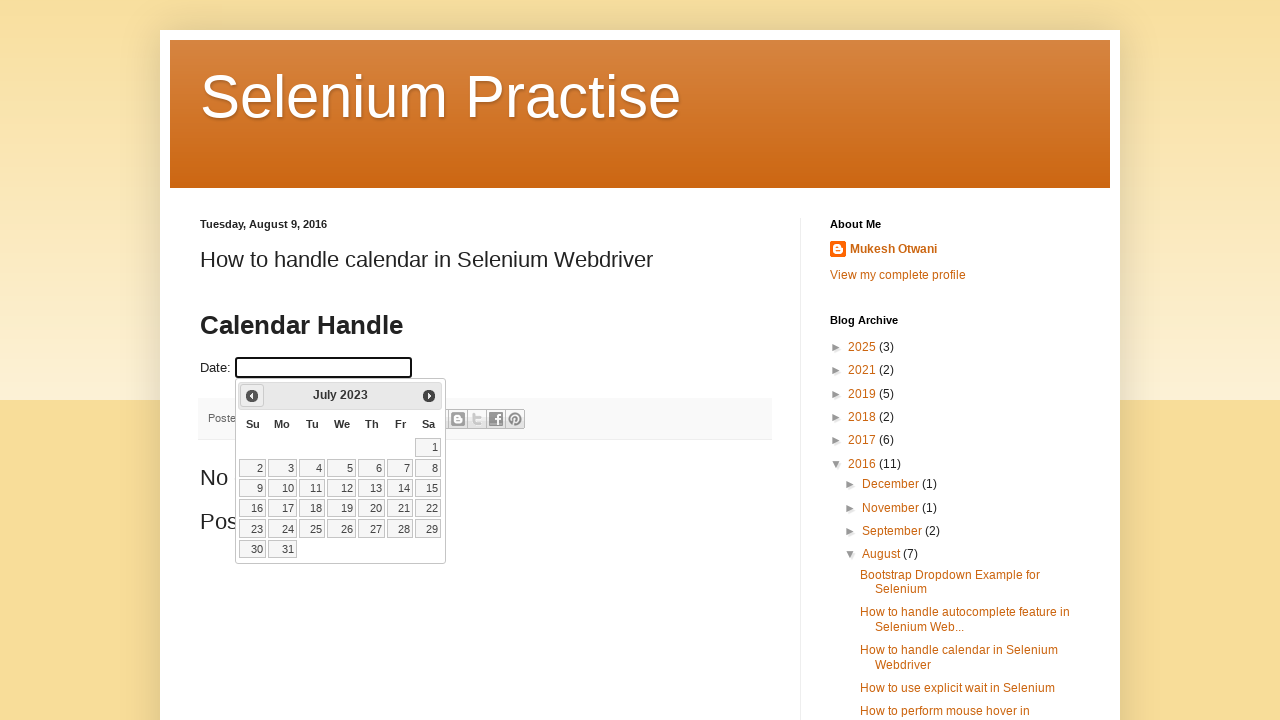

Selected day 31 from July 2023 calendar at (282, 549) on xpath=//a[text()='31']
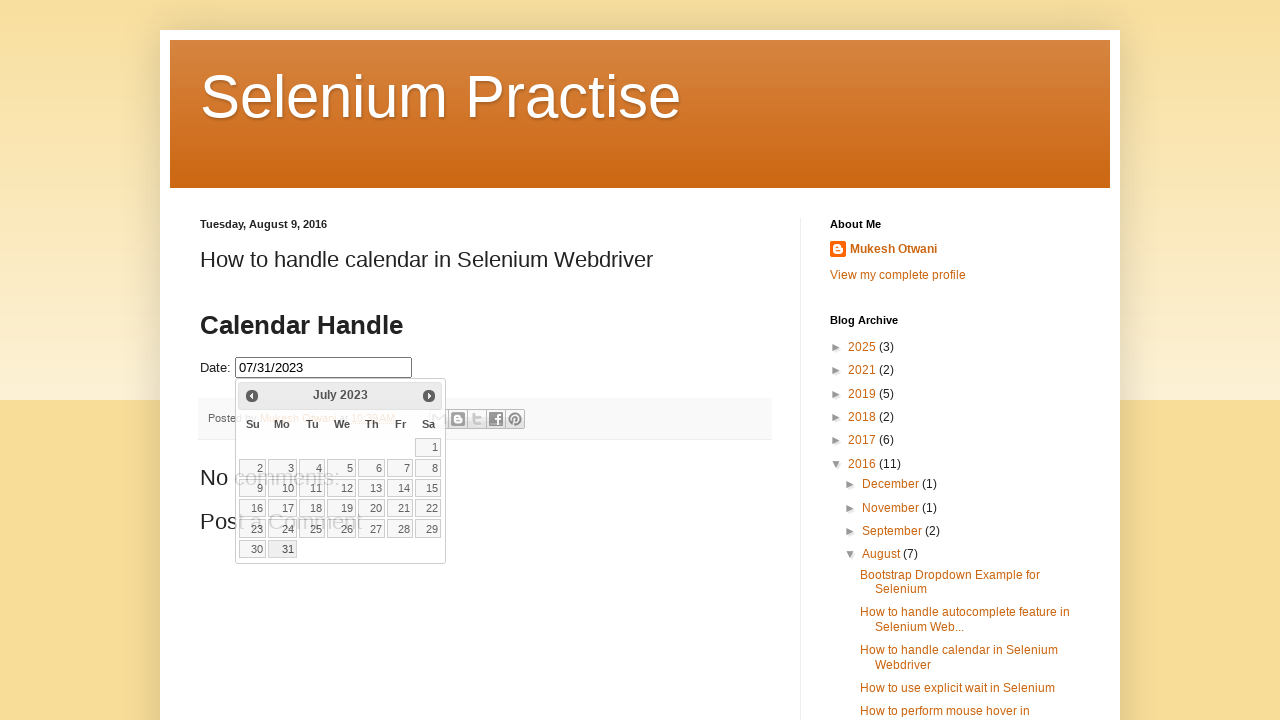

Clicked on datepicker input field again to open calendar at (324, 368) on input#datepicker
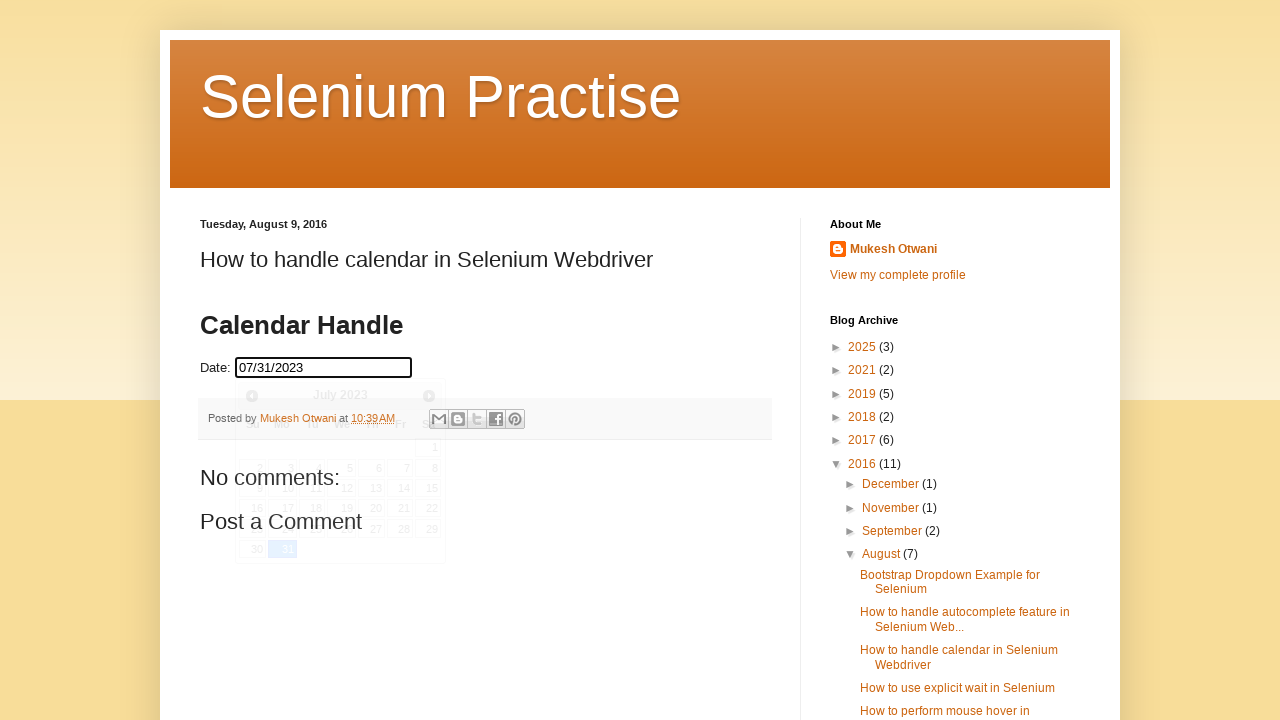

Cleared datepicker input field on input#datepicker
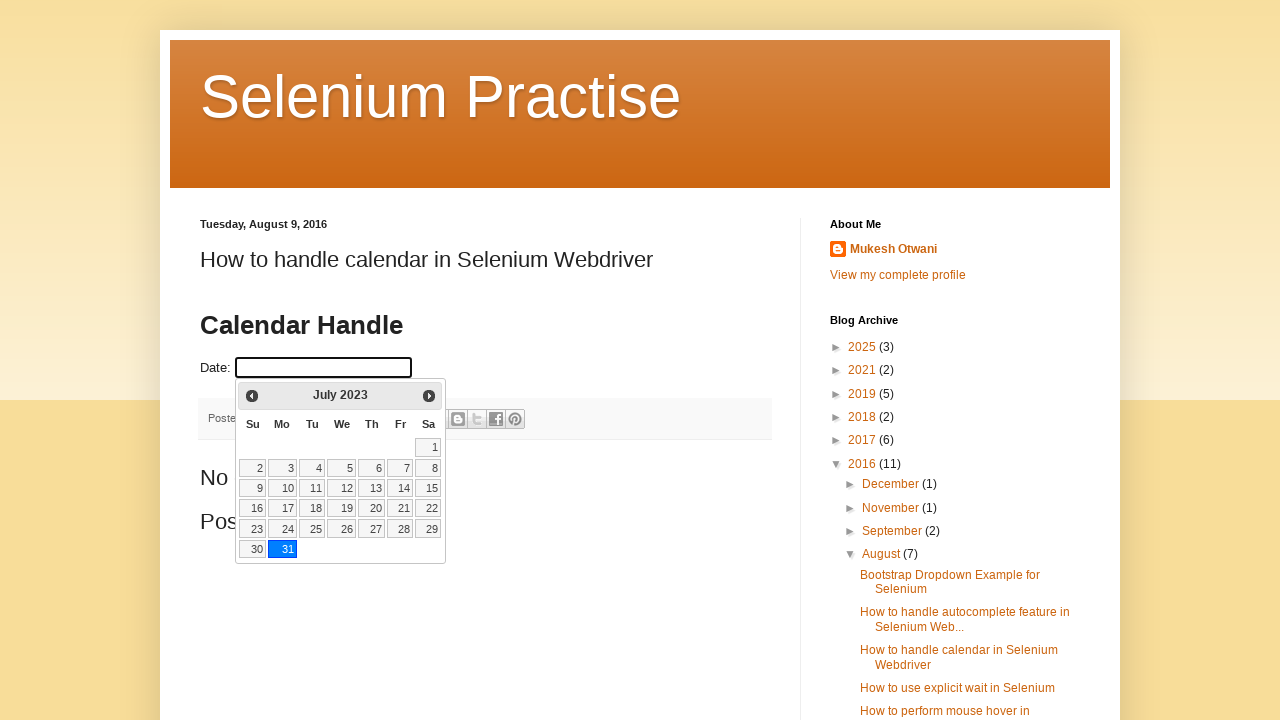

Calendar widget is visible after clearing field
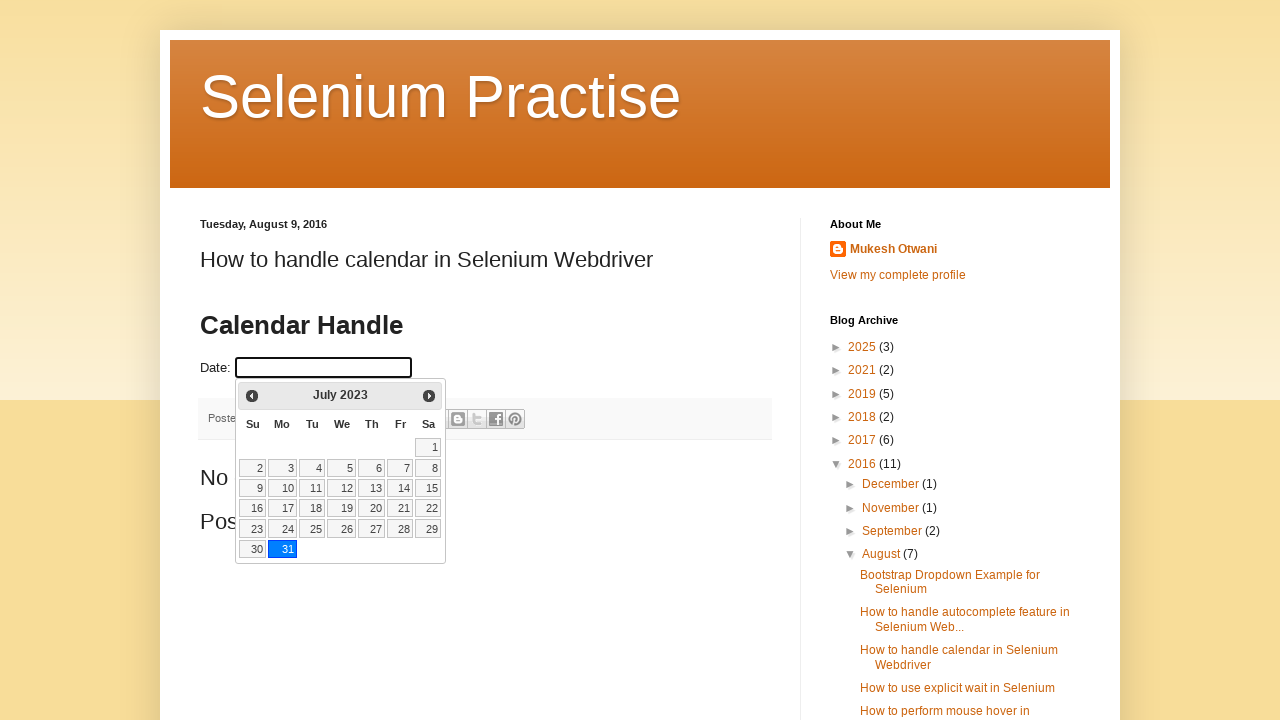

Clicked previous month button (currently at July 2023) at (252, 396) on .ui-icon-circle-triangle-w
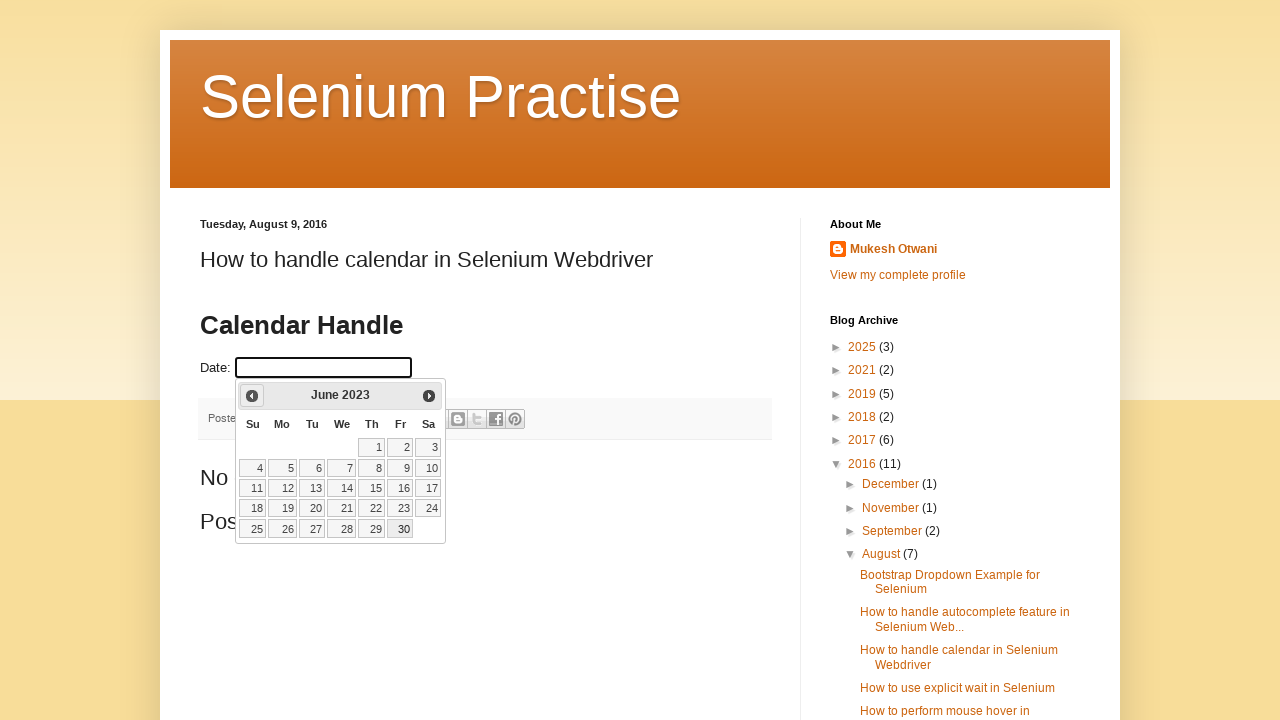

Clicked previous month button (currently at June 2023) at (252, 396) on .ui-icon-circle-triangle-w
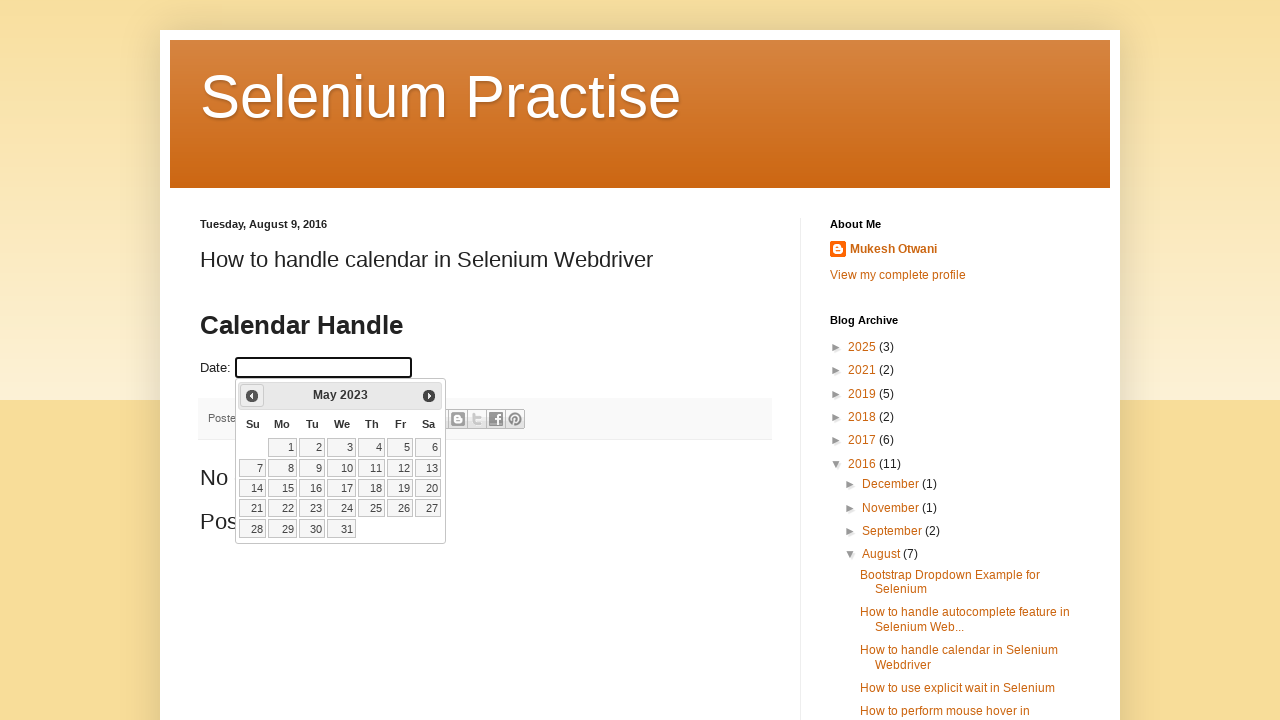

Clicked previous month button (currently at May 2023) at (252, 396) on .ui-icon-circle-triangle-w
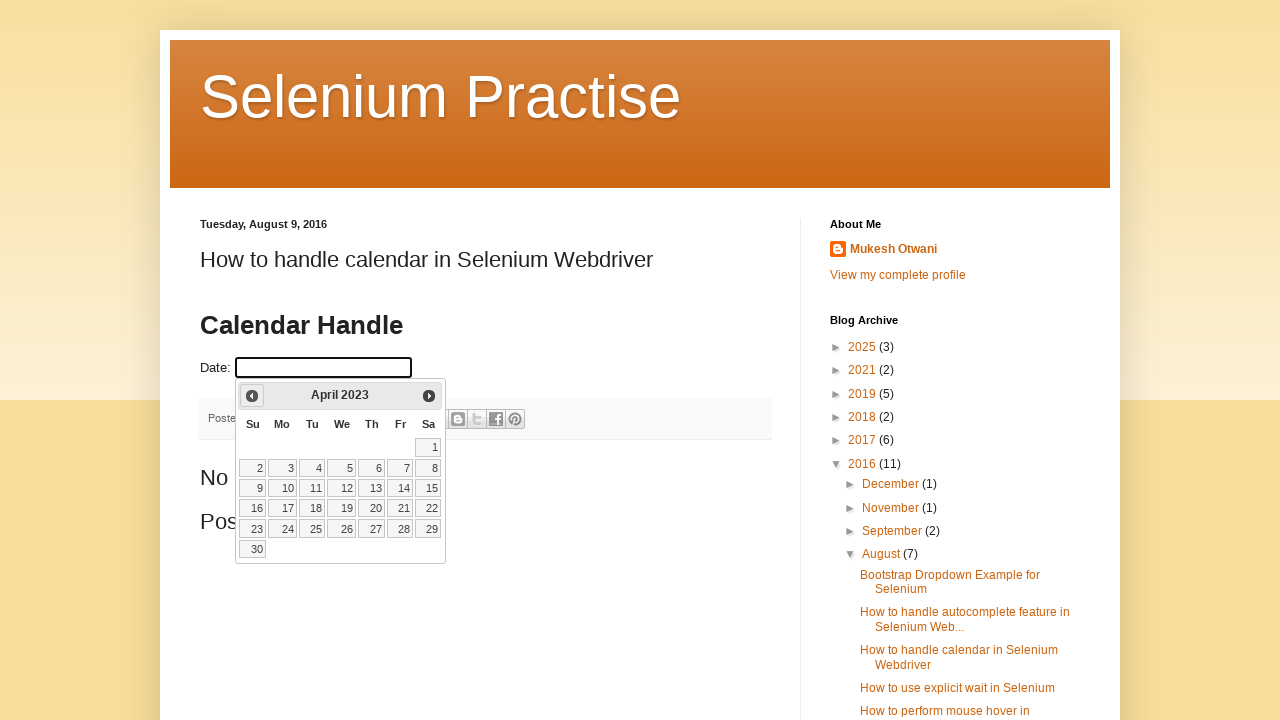

Clicked previous month button (currently at April 2023) at (252, 396) on .ui-icon-circle-triangle-w
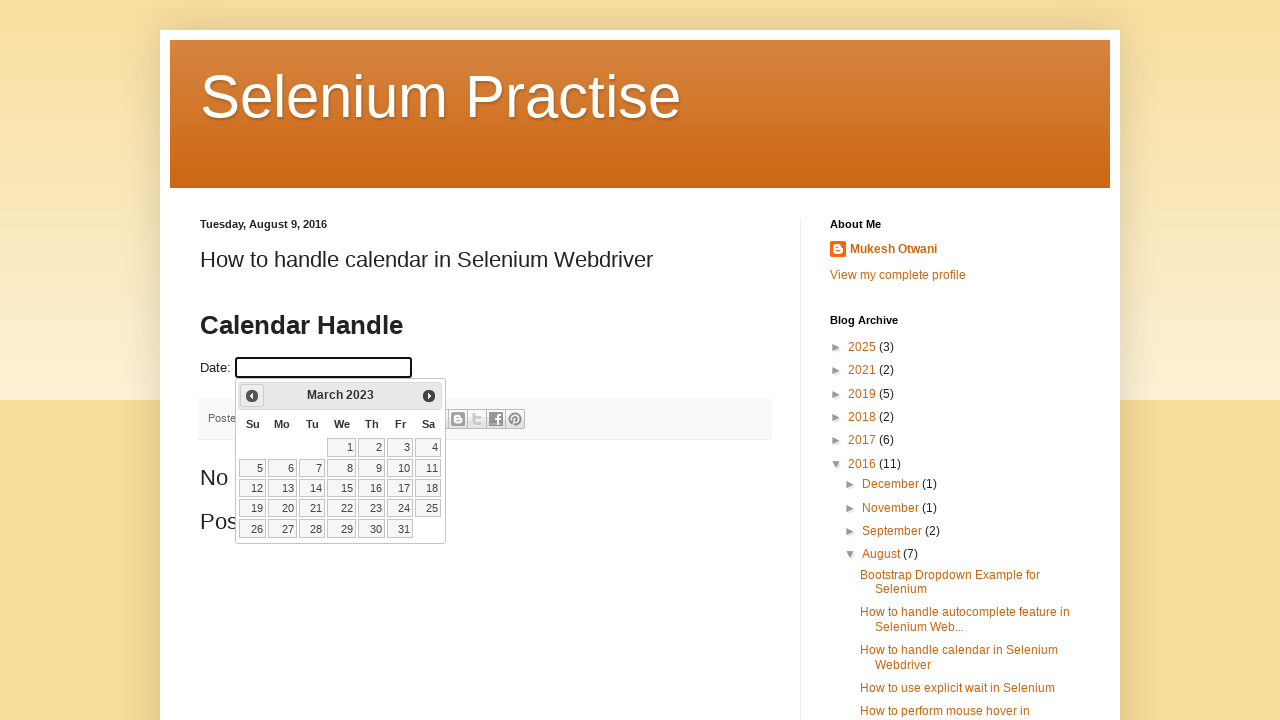

Clicked previous month button (currently at March 2023) at (252, 396) on .ui-icon-circle-triangle-w
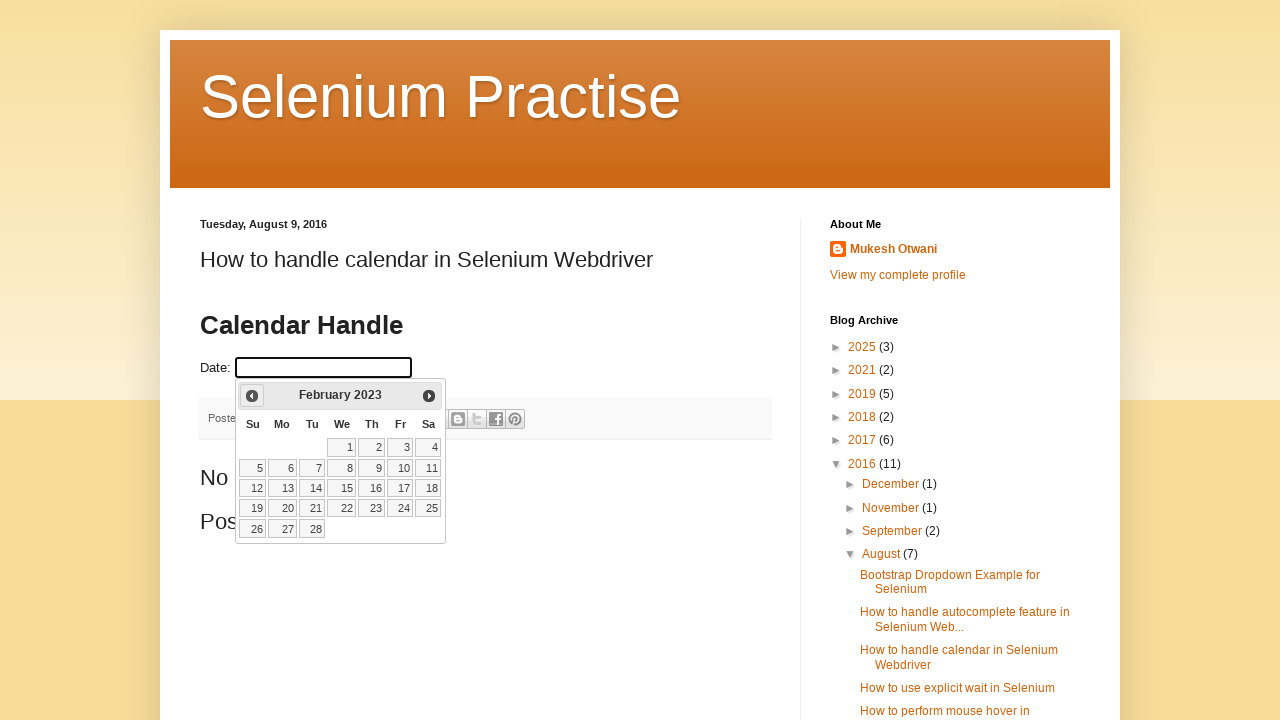

Clicked previous month button (currently at February 2023) at (252, 396) on .ui-icon-circle-triangle-w
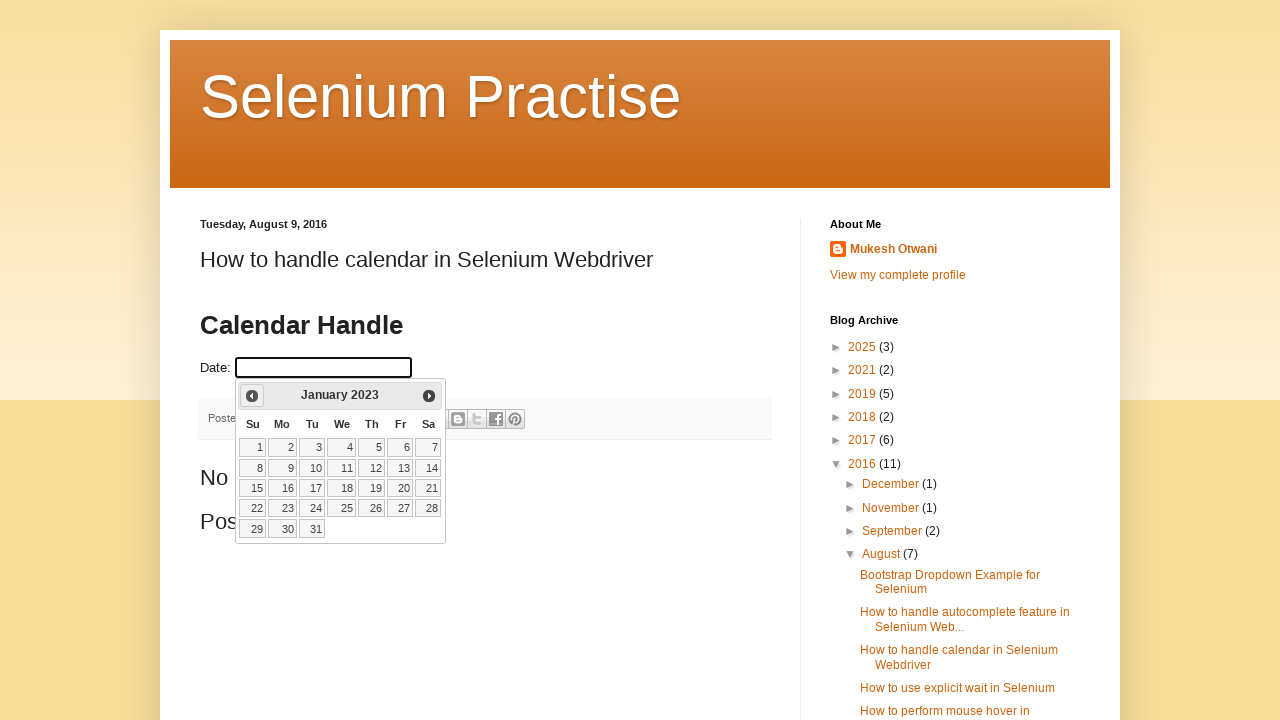

Reached January 2023 in calendar navigation
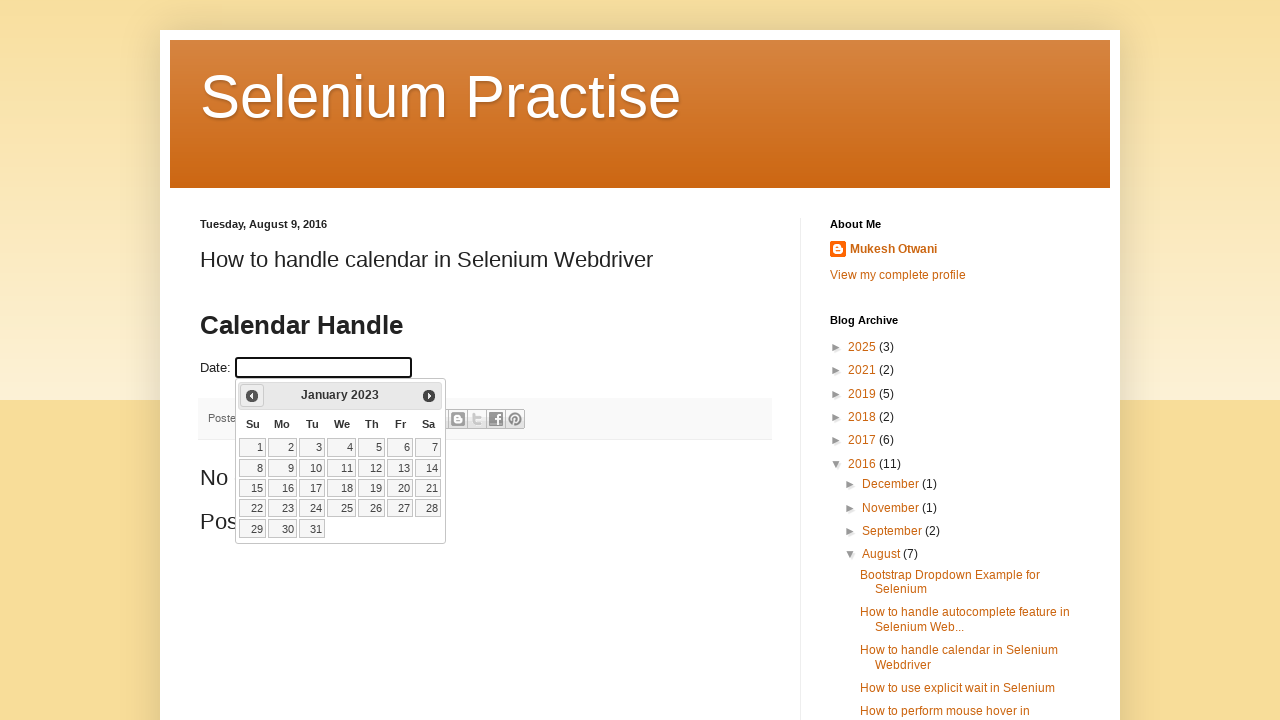

Selected day 1 from January 2023 calendar at (253, 447) on xpath=//a[text()='1']
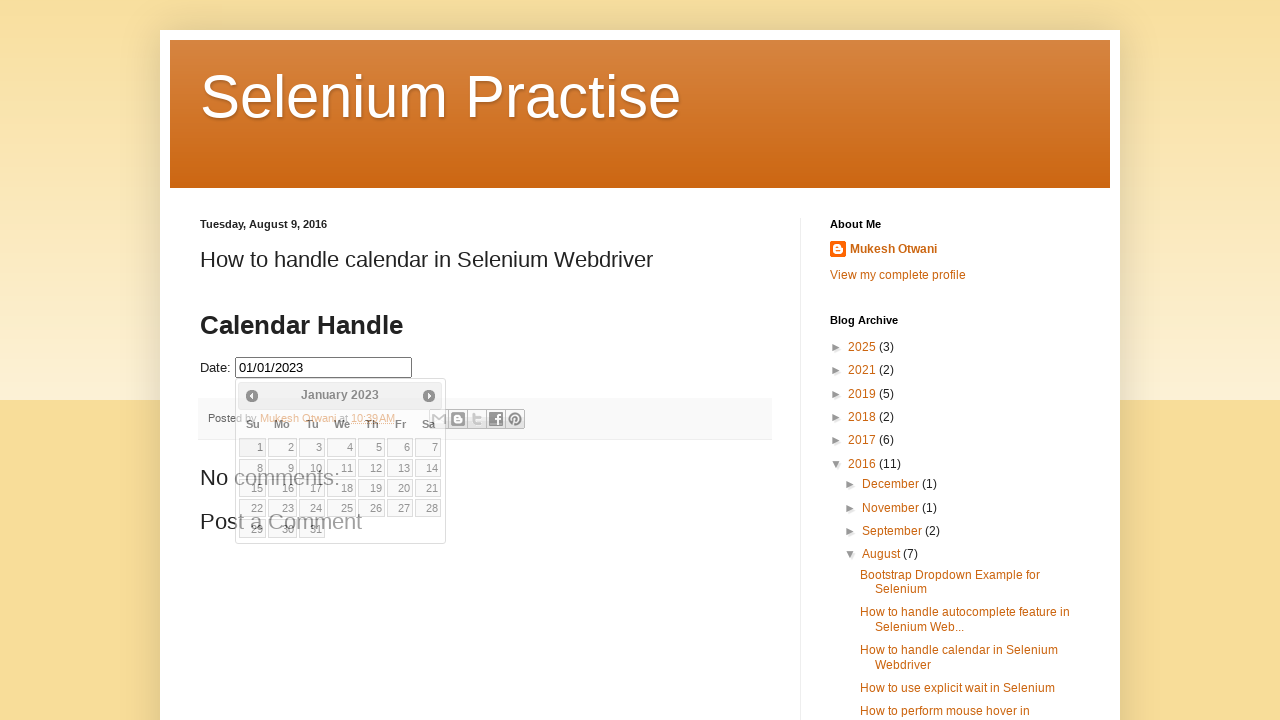

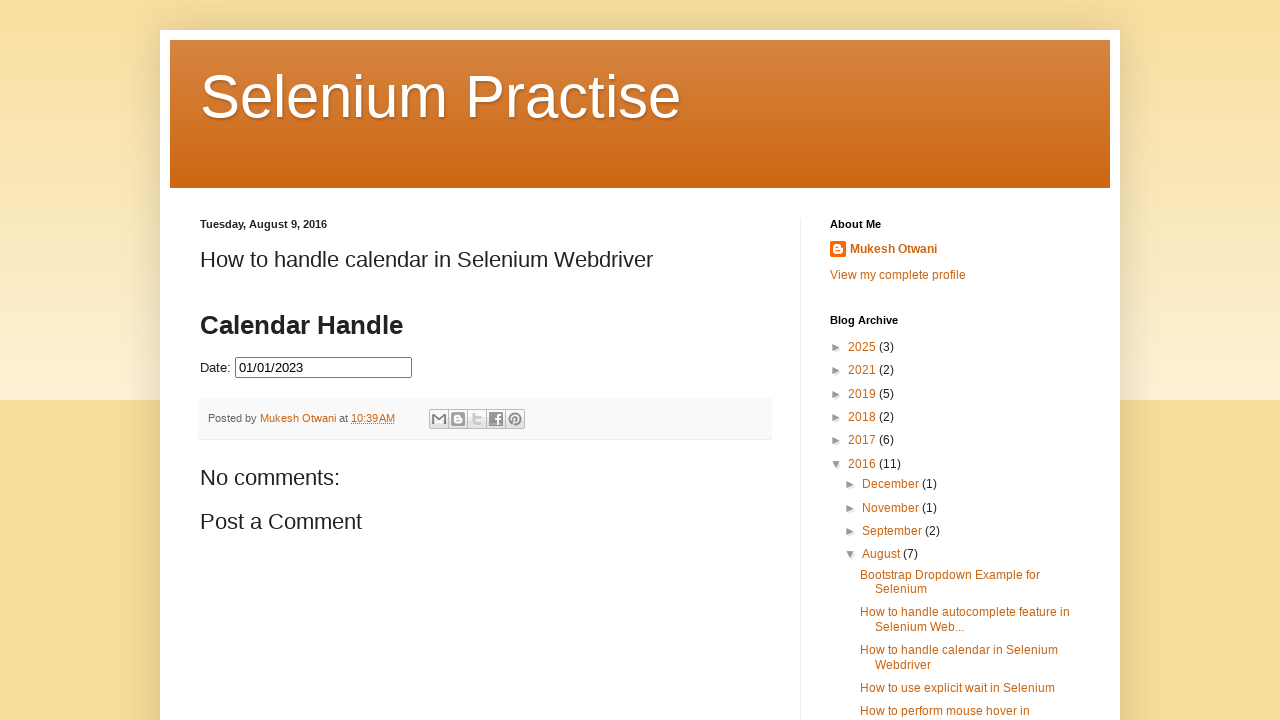